Tests that users cannot get trapped in any component by tabbing through 20 elements and verifying focus keeps moving

Starting URL: https://example.com

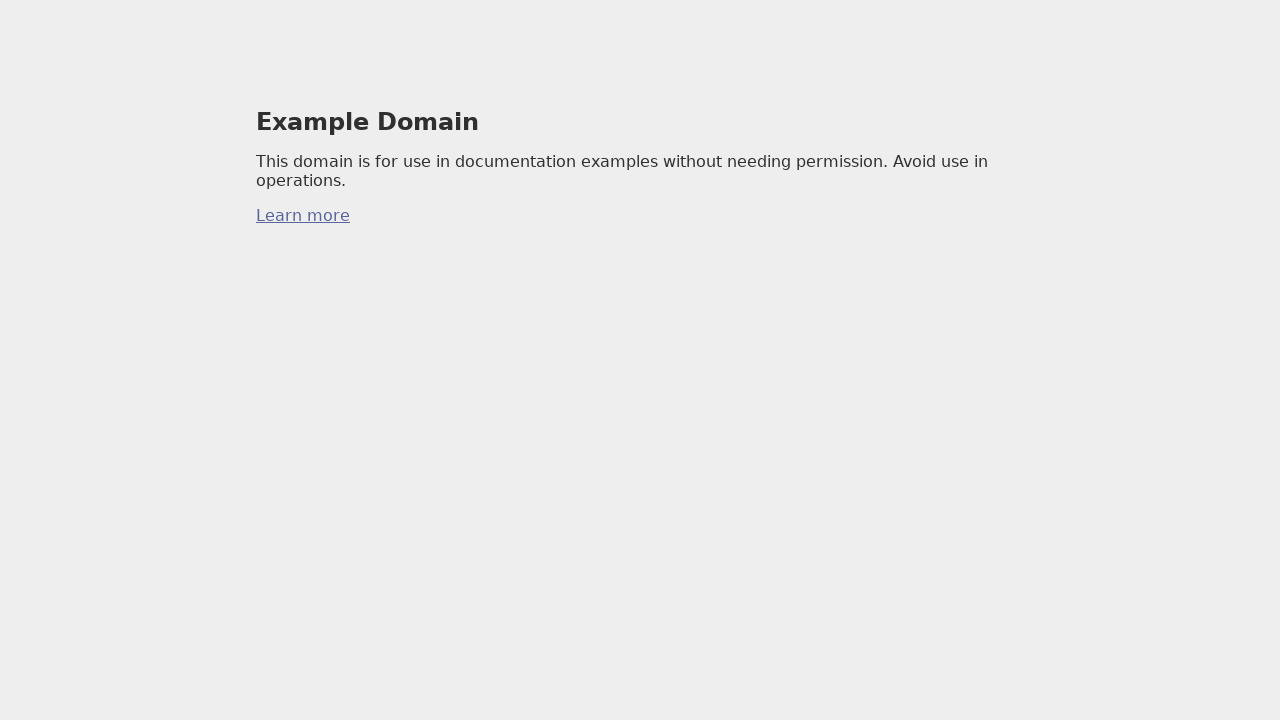

Navigated to https://example.com
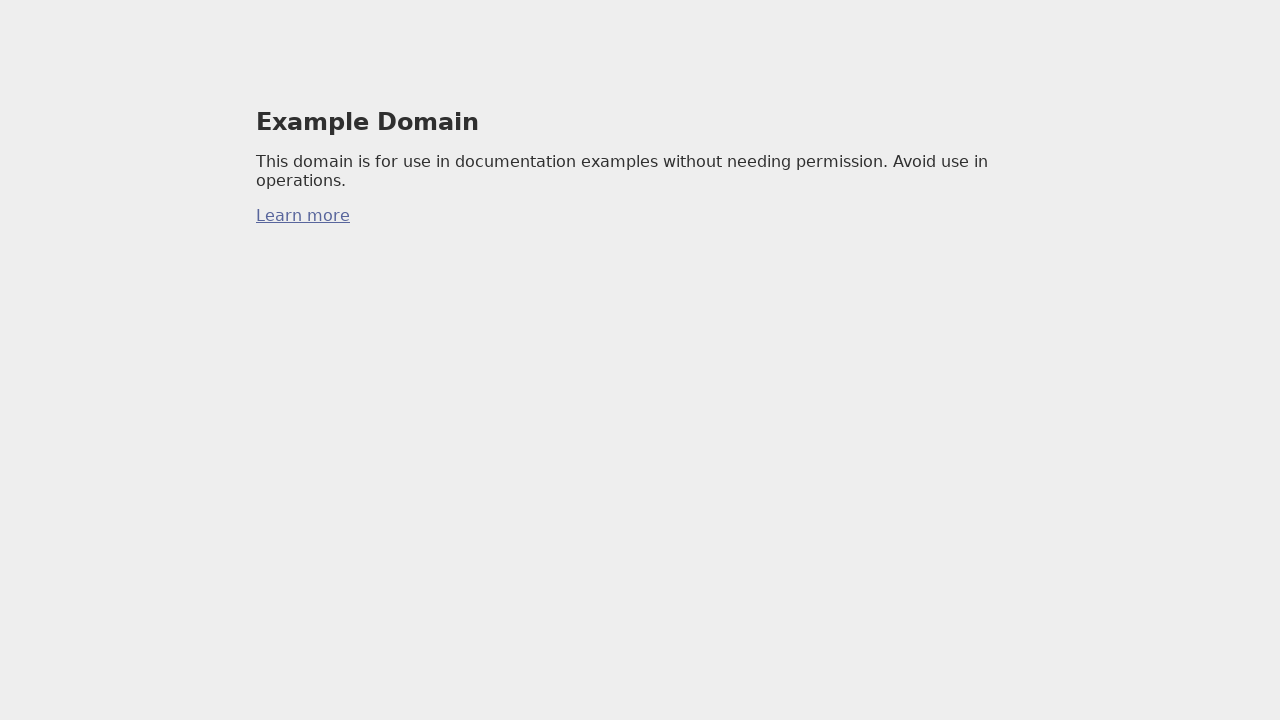

Pressed Tab key (iteration 1)
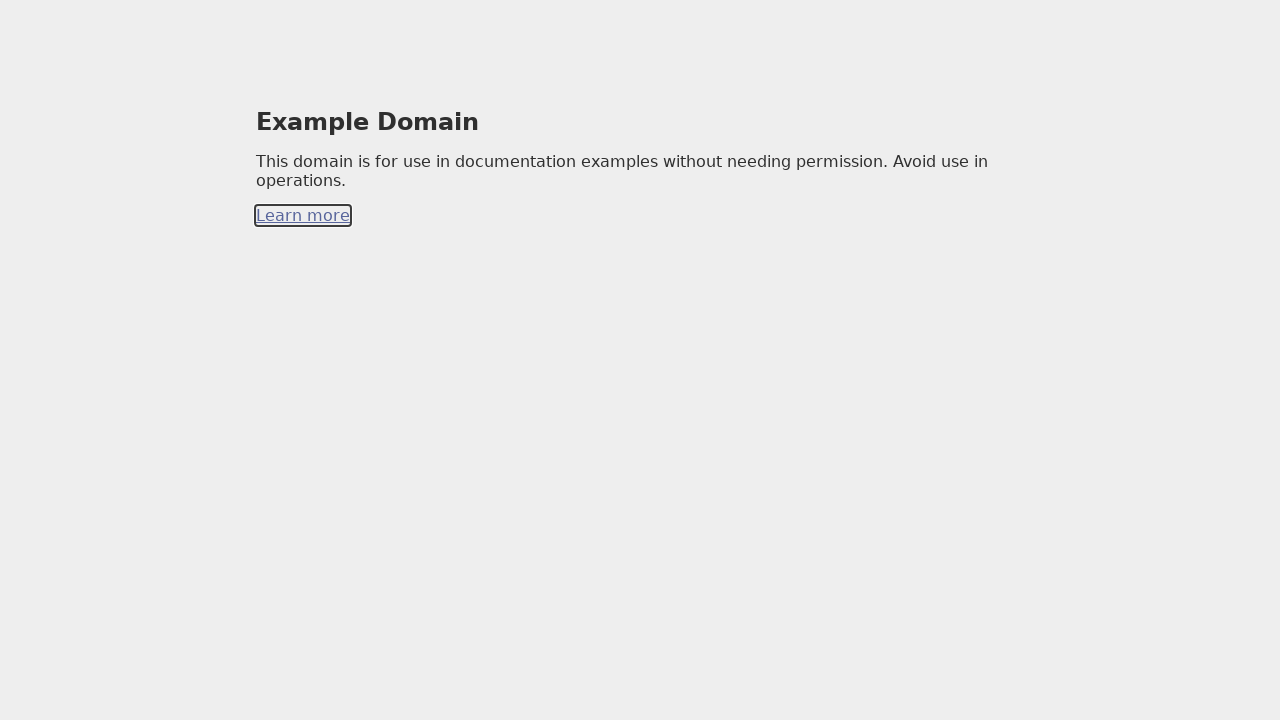

Waited 100ms for focus to settle
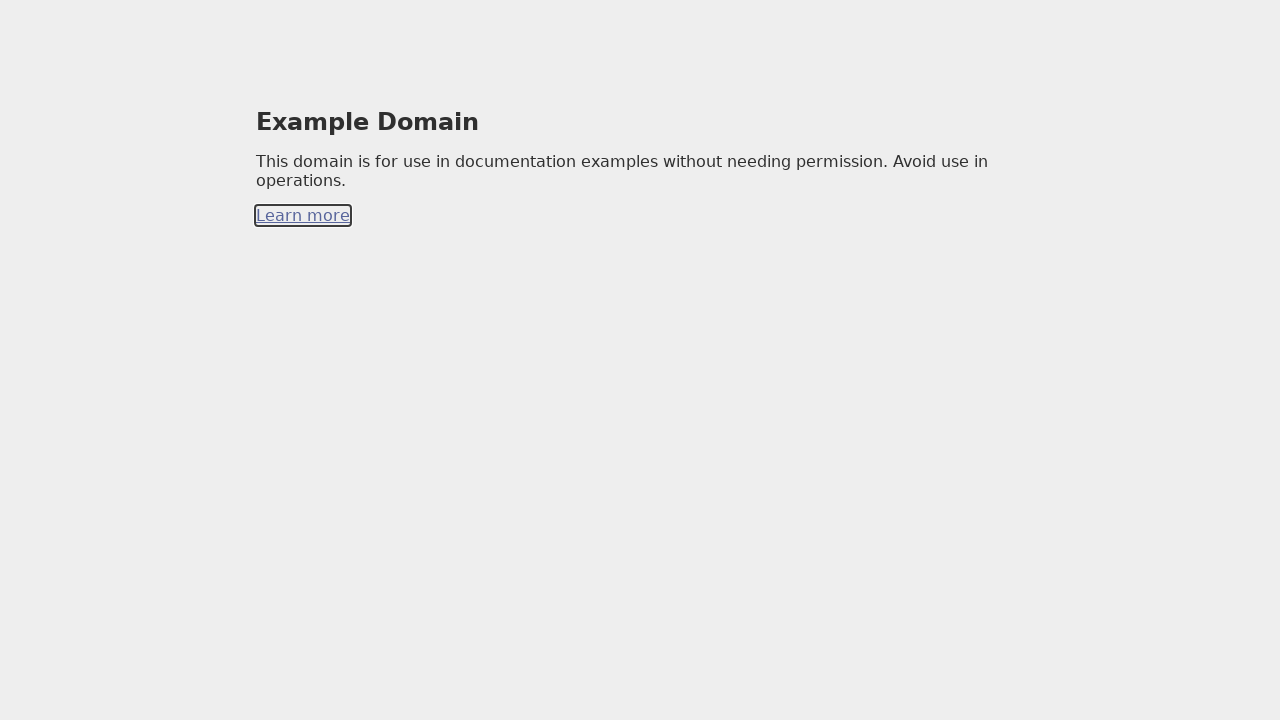

Evaluated focused element: a
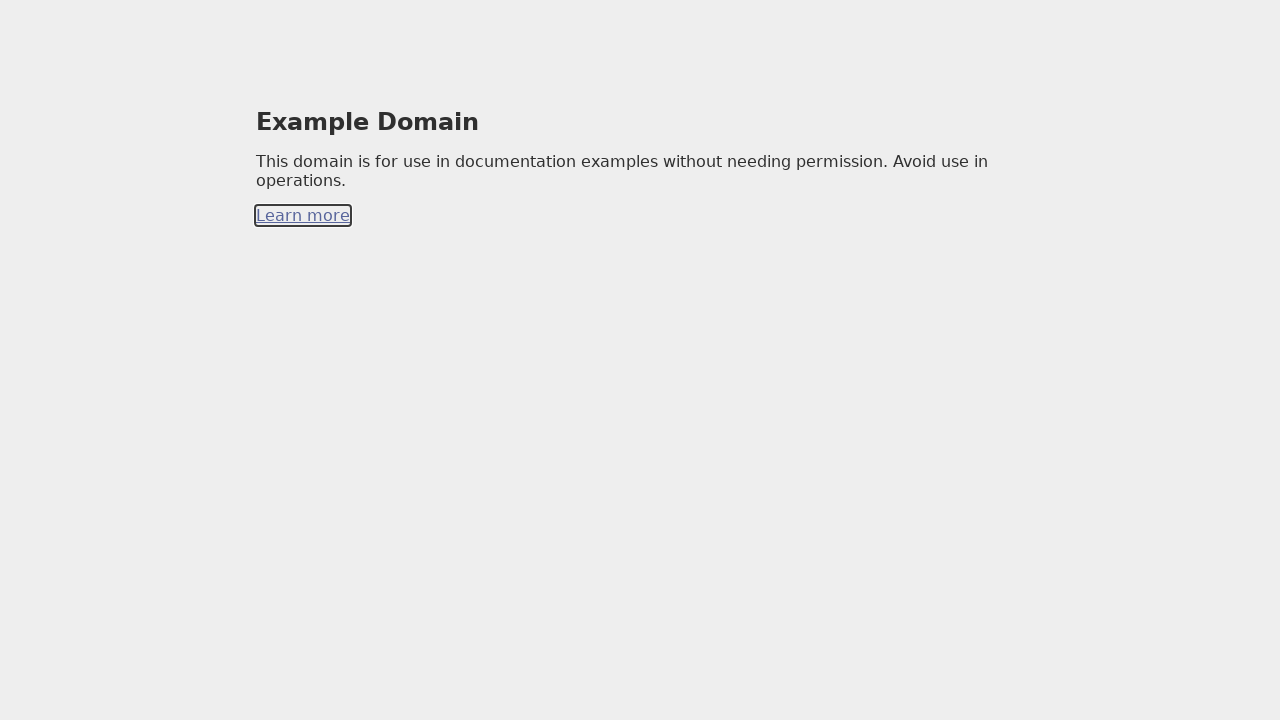

Pressed Tab key (iteration 2)
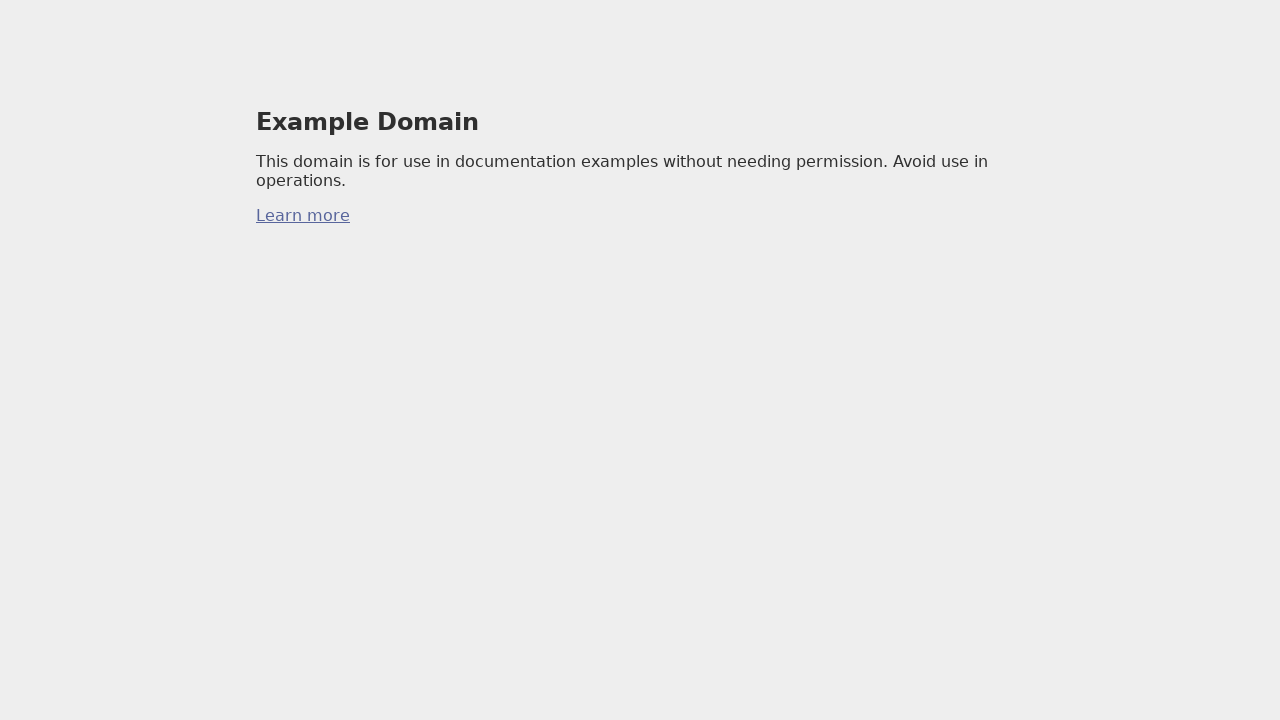

Waited 100ms for focus to settle
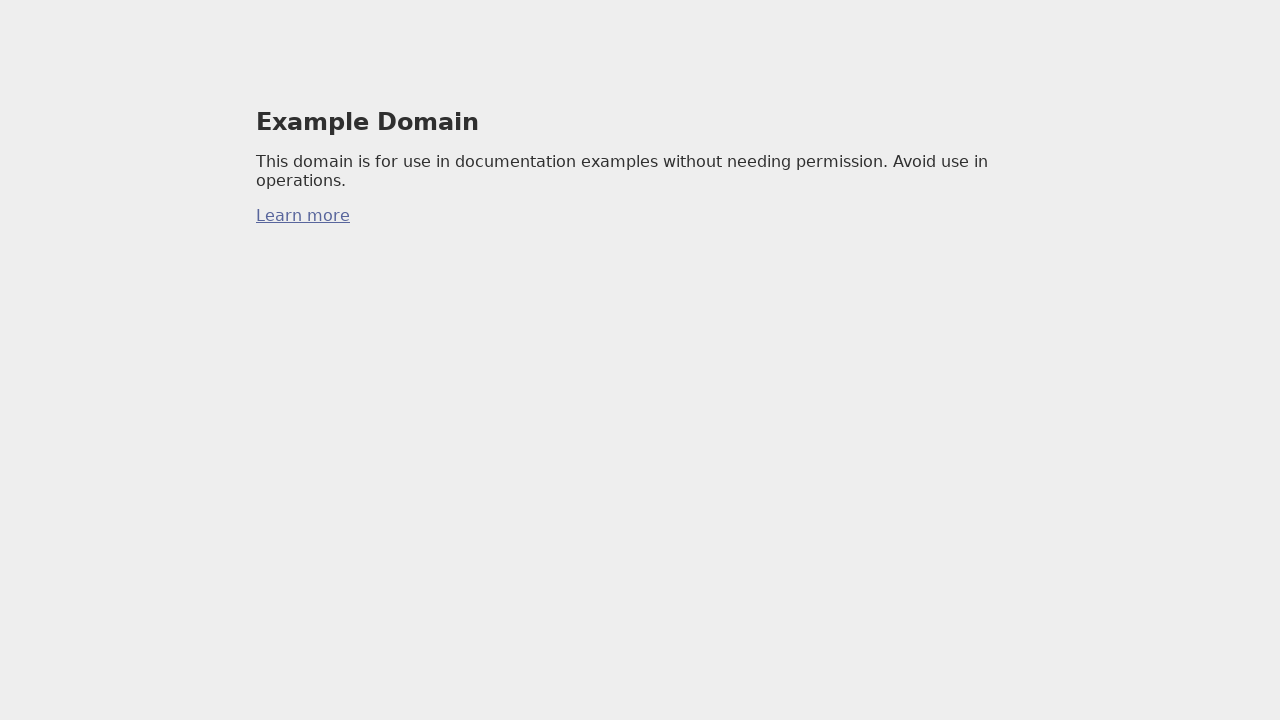

Evaluated focused element: body
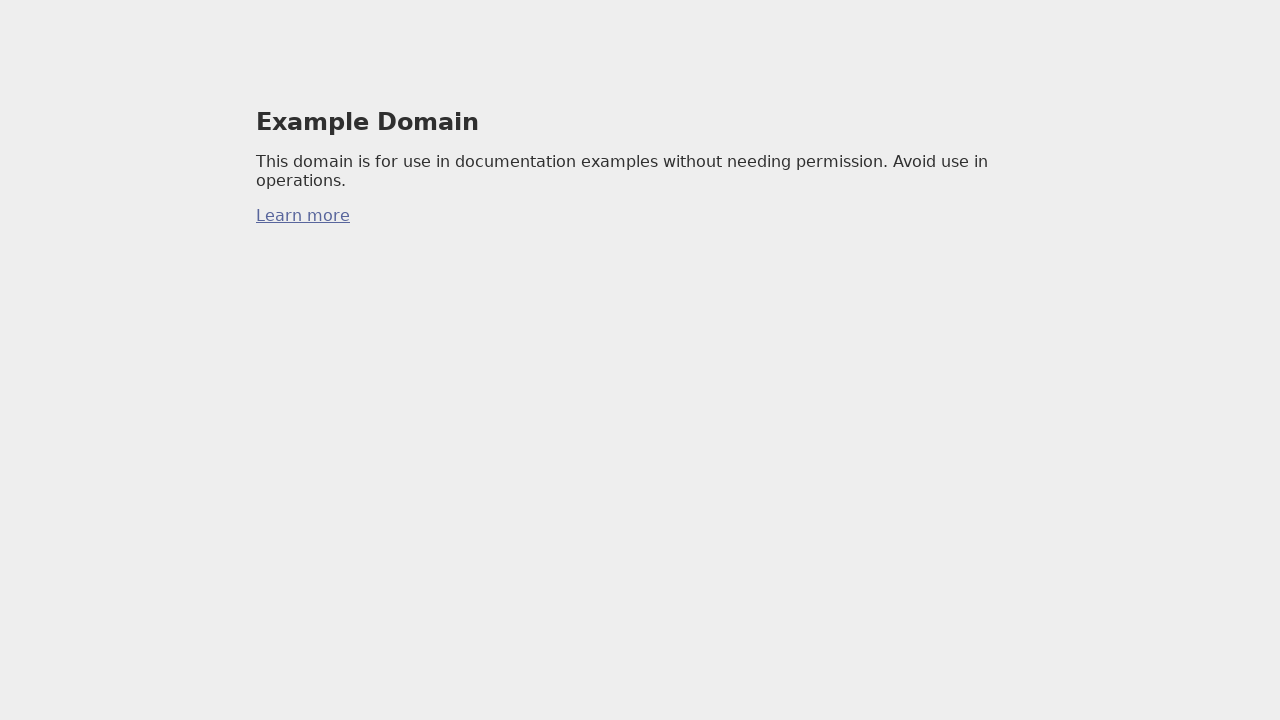

Pressed Tab key (iteration 3)
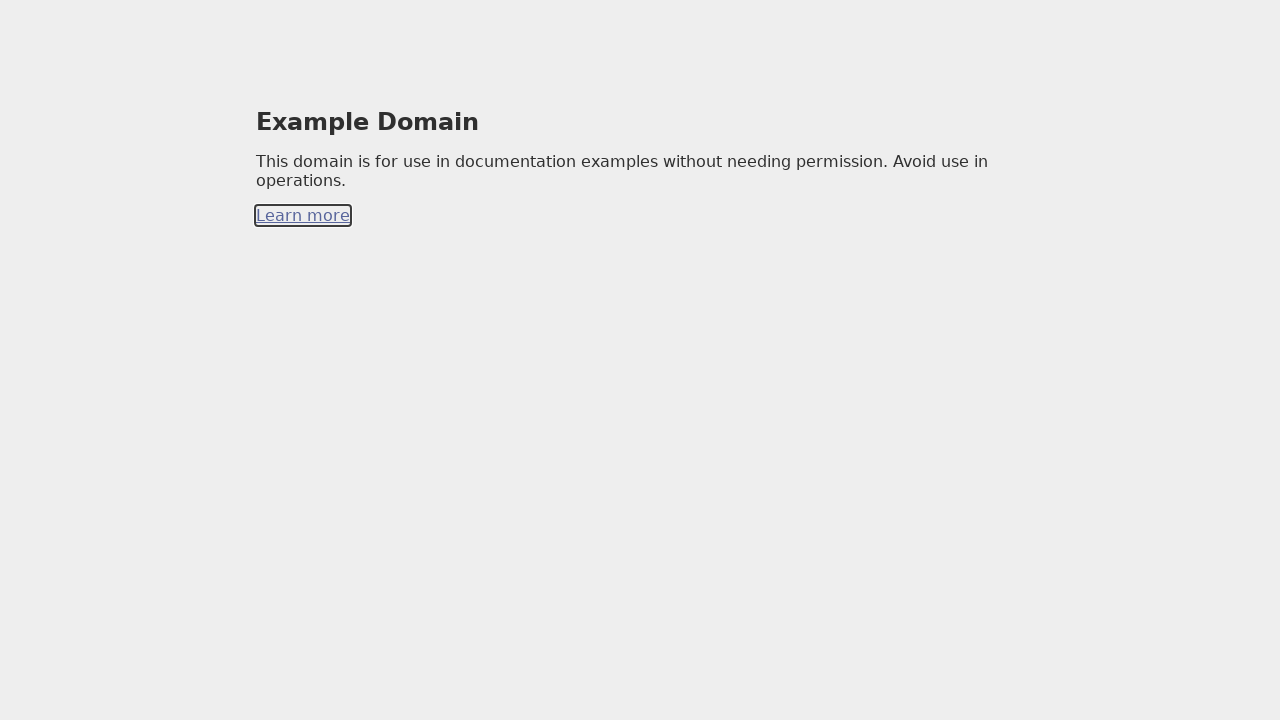

Waited 100ms for focus to settle
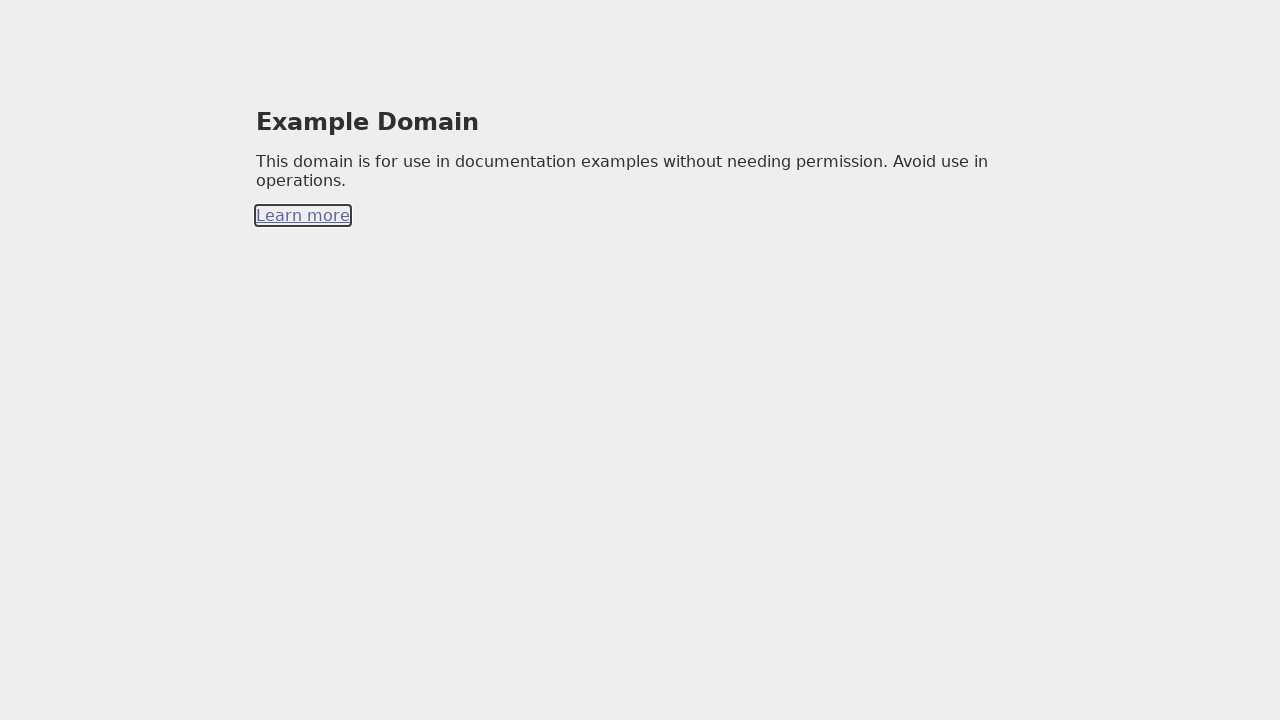

Evaluated focused element: a
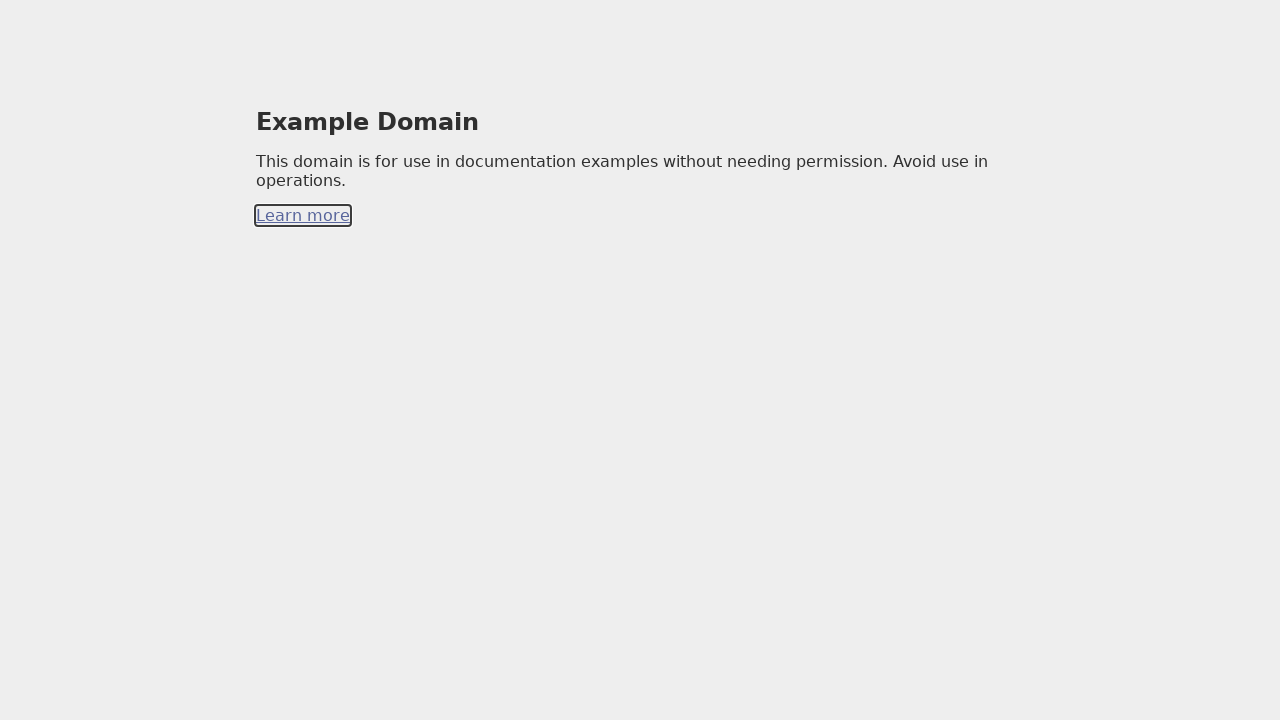

Pressed Tab key (iteration 4)
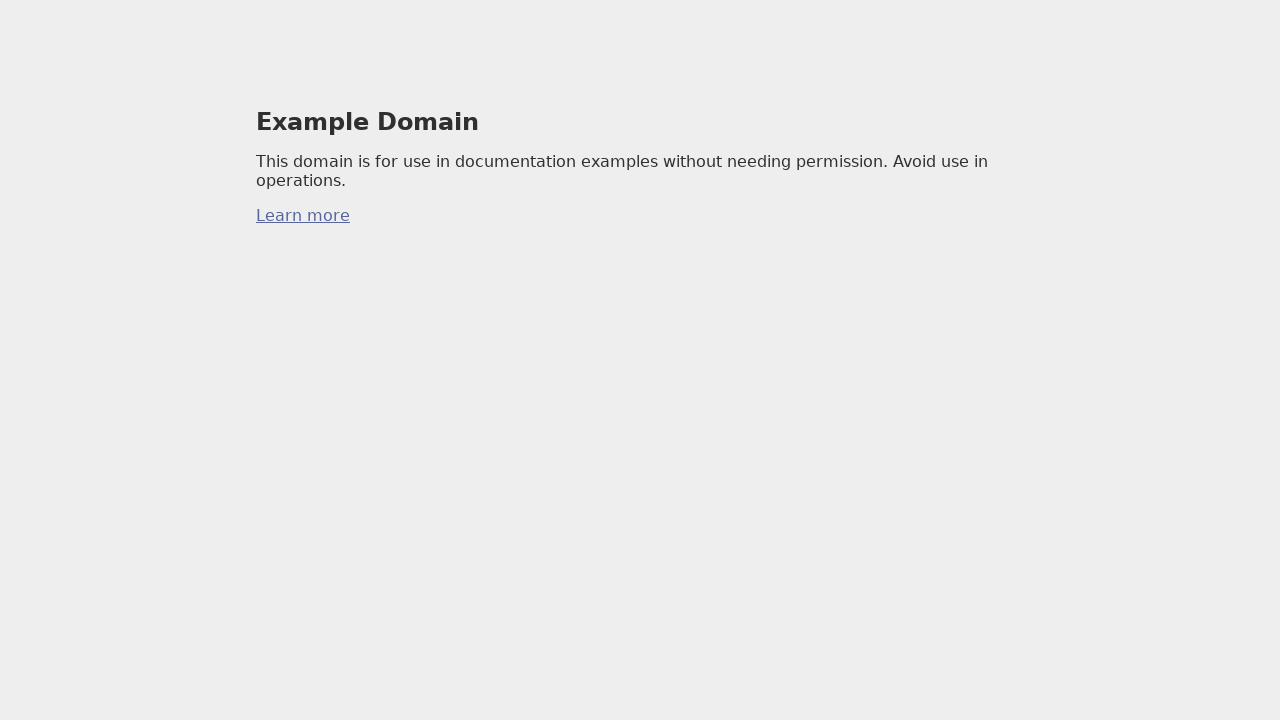

Waited 100ms for focus to settle
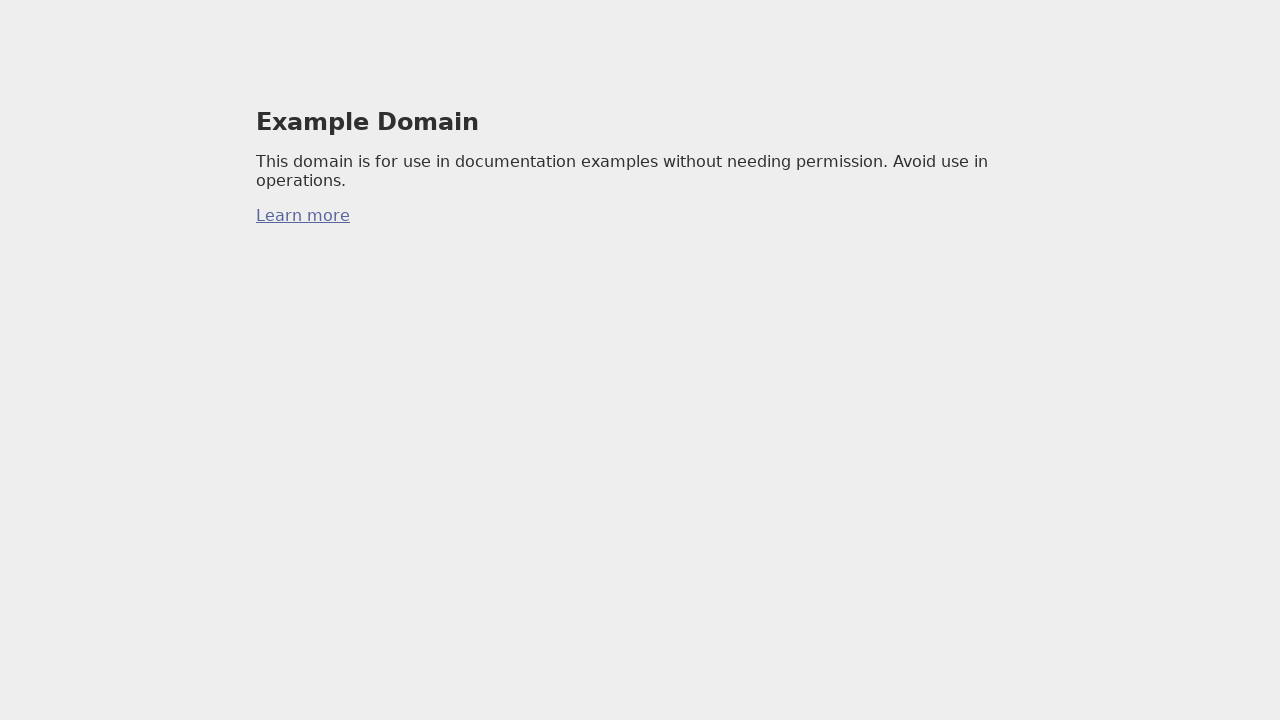

Evaluated focused element: body
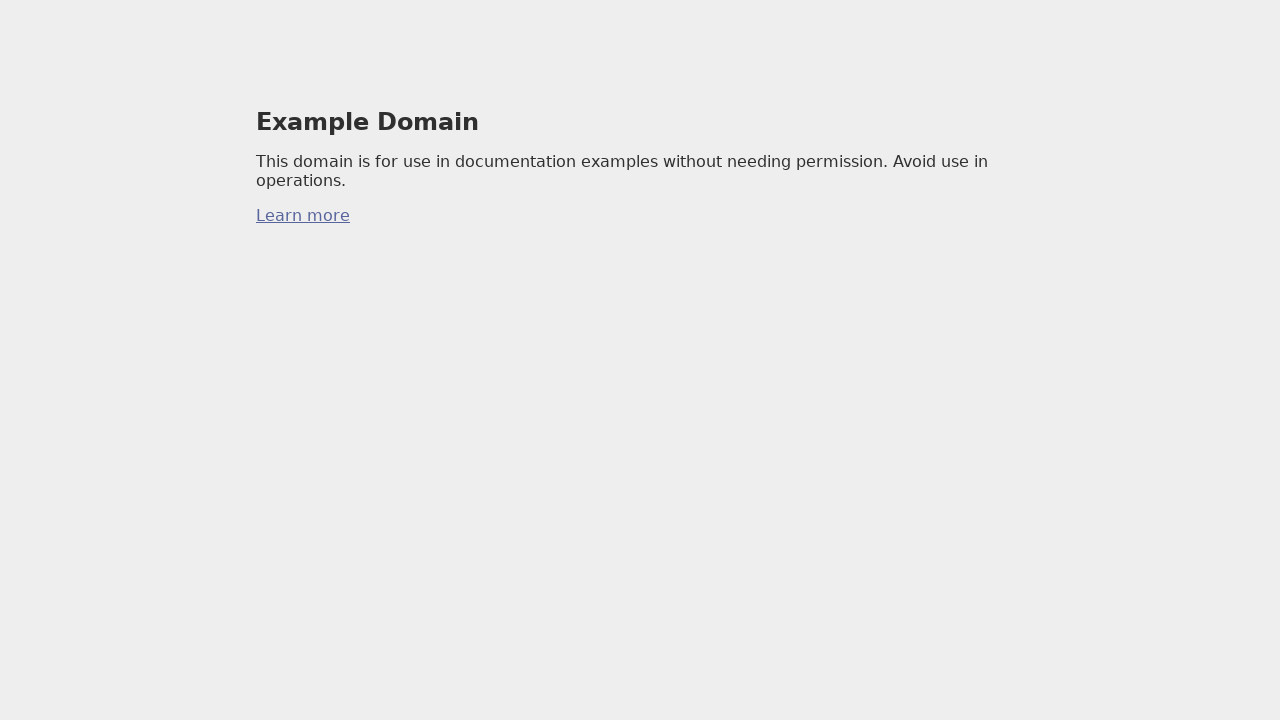

Pressed Tab key (iteration 5)
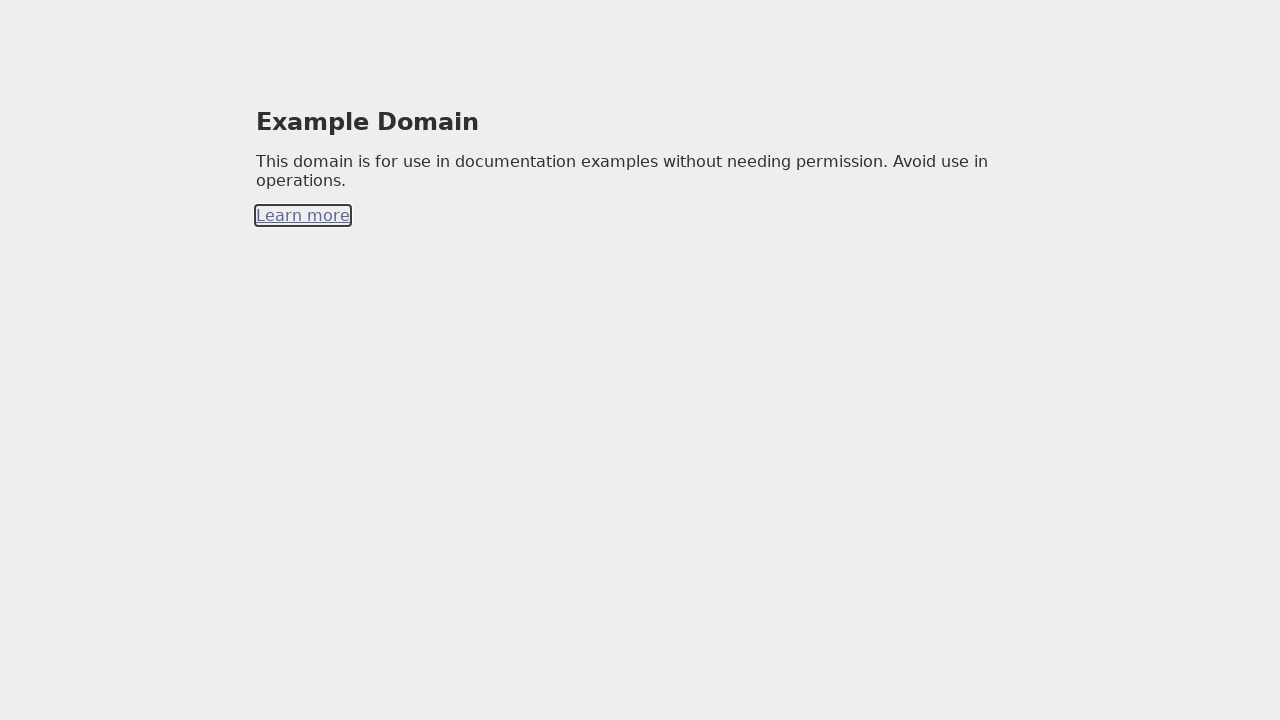

Waited 100ms for focus to settle
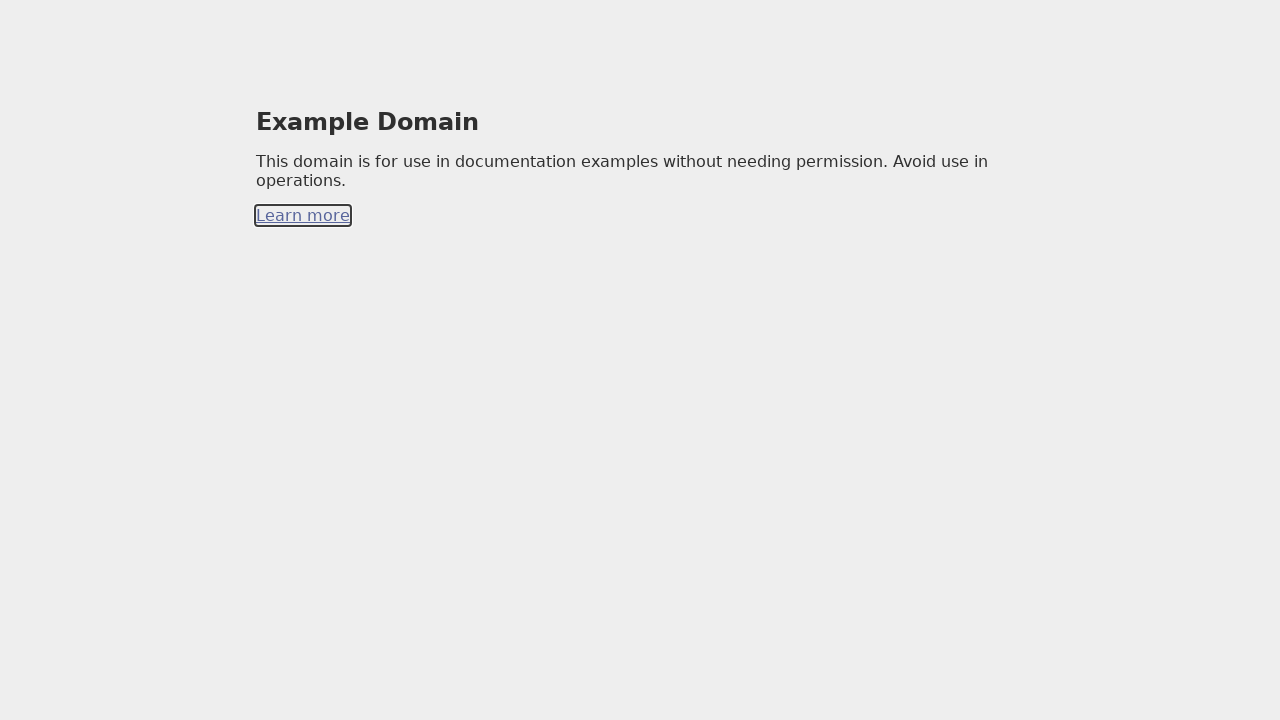

Evaluated focused element: a
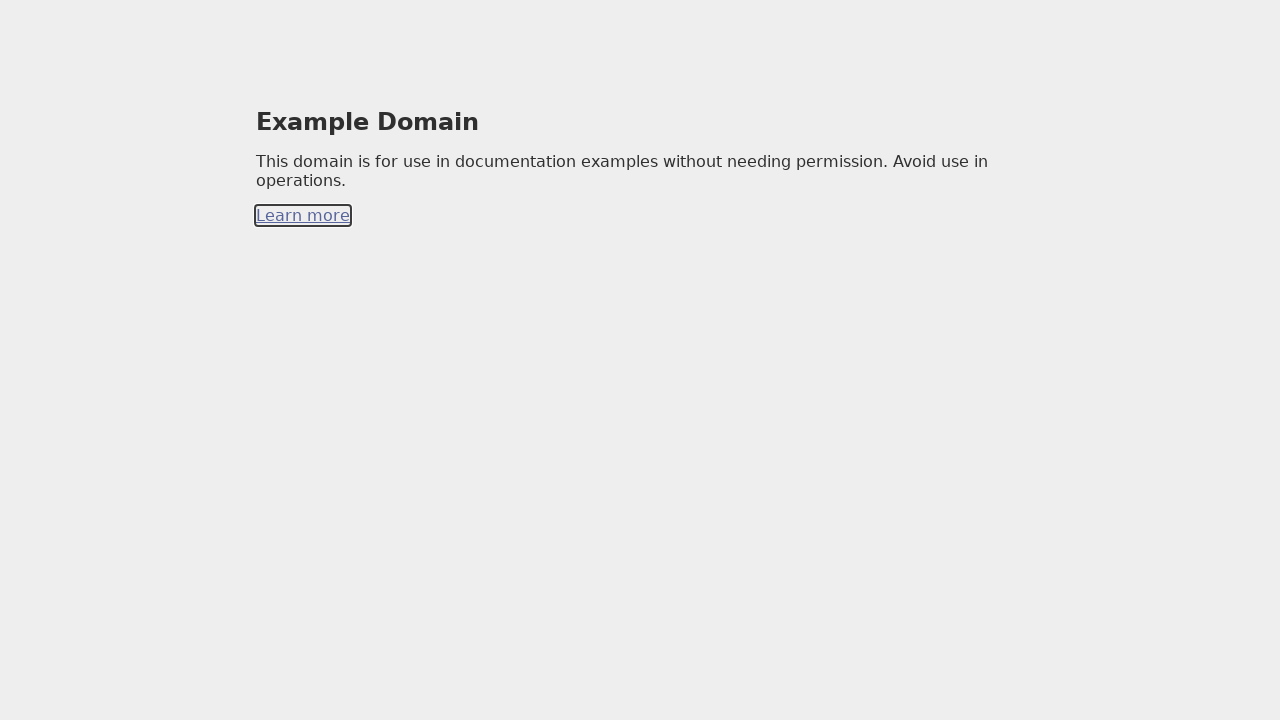

Pressed Tab key (iteration 6)
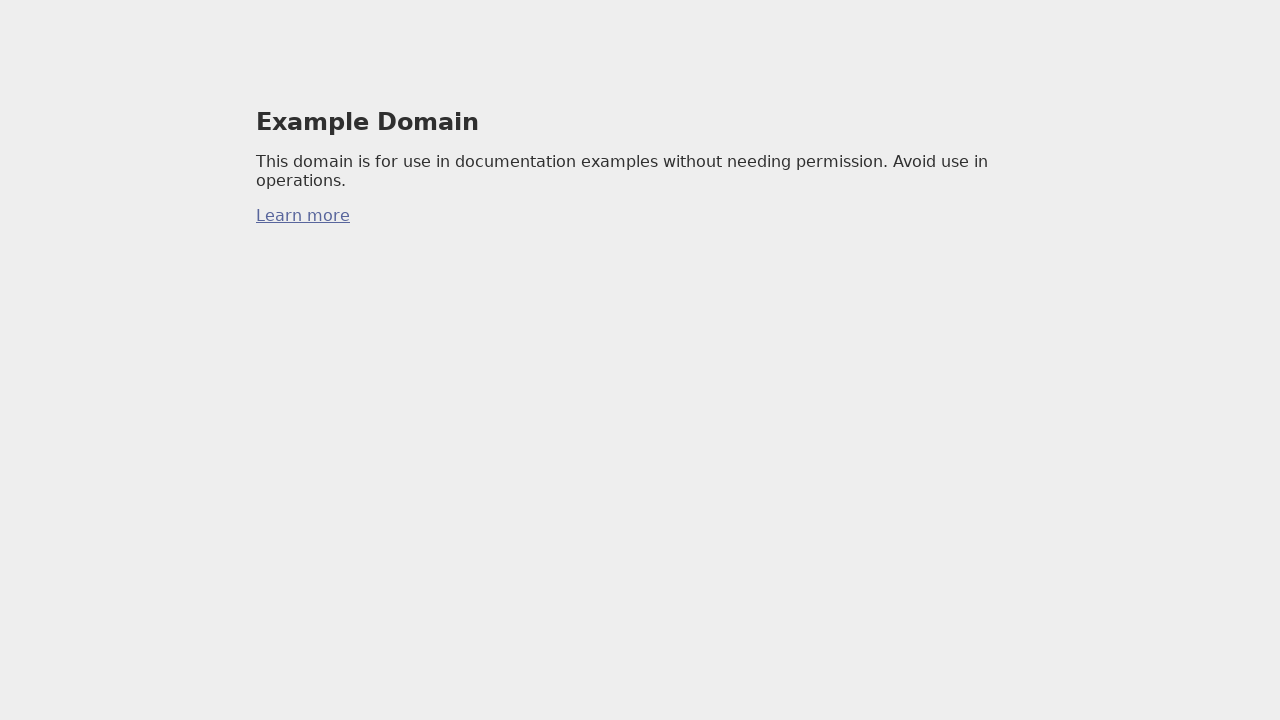

Waited 100ms for focus to settle
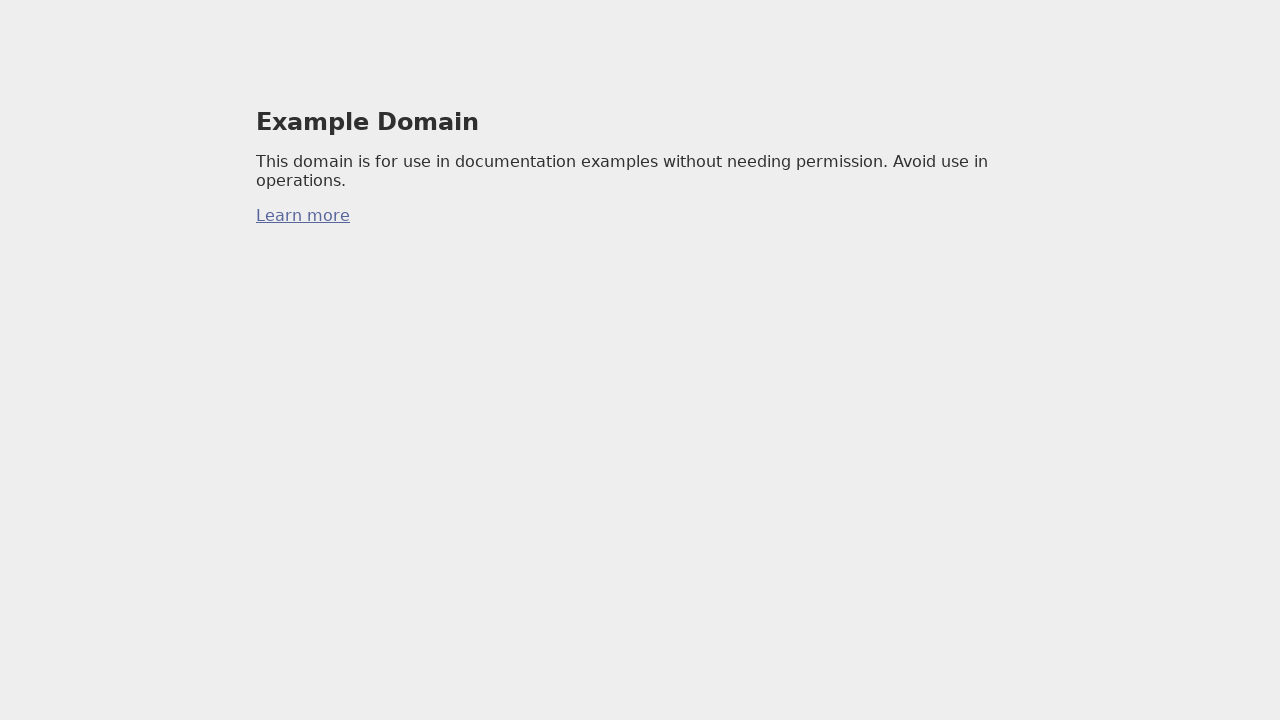

Evaluated focused element: body
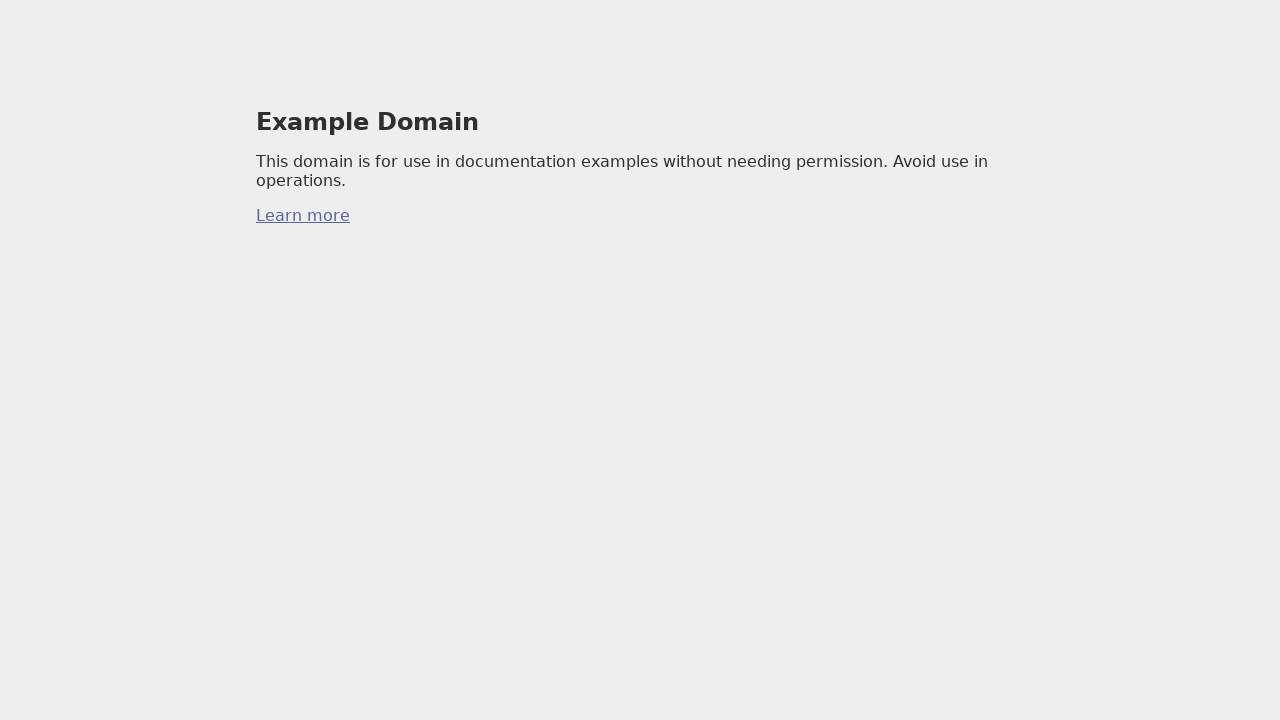

Pressed Tab key (iteration 7)
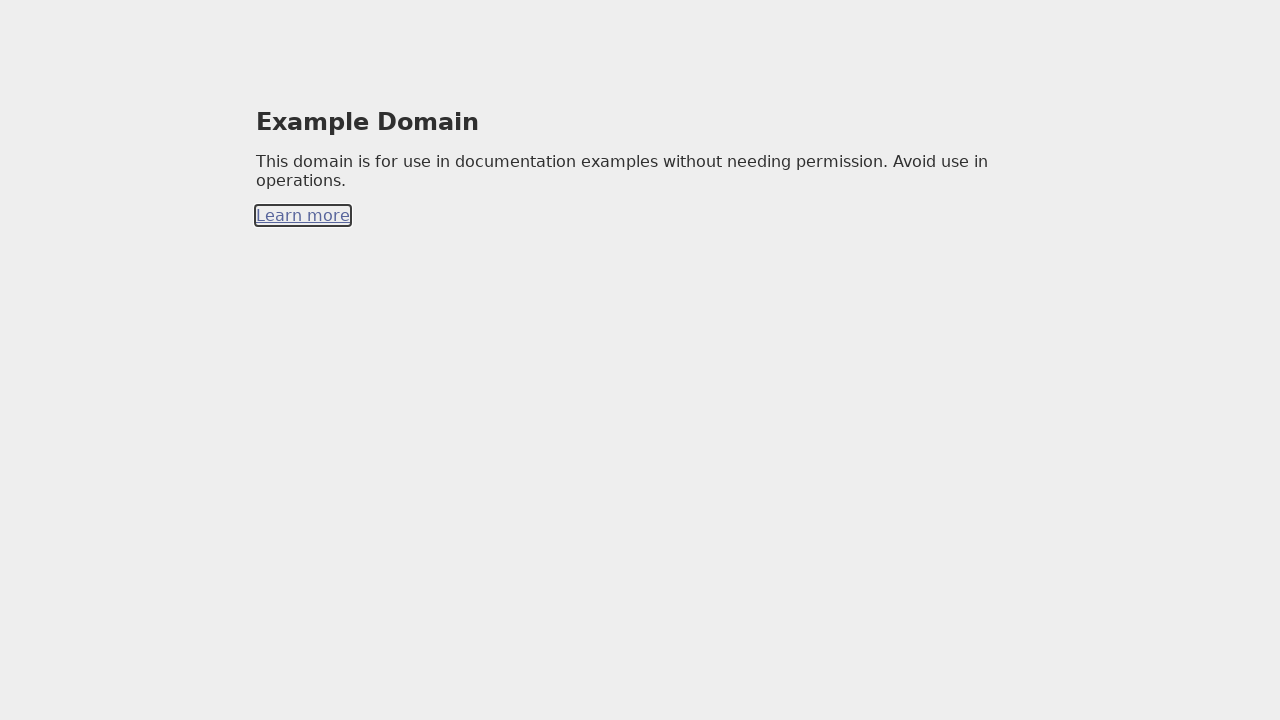

Waited 100ms for focus to settle
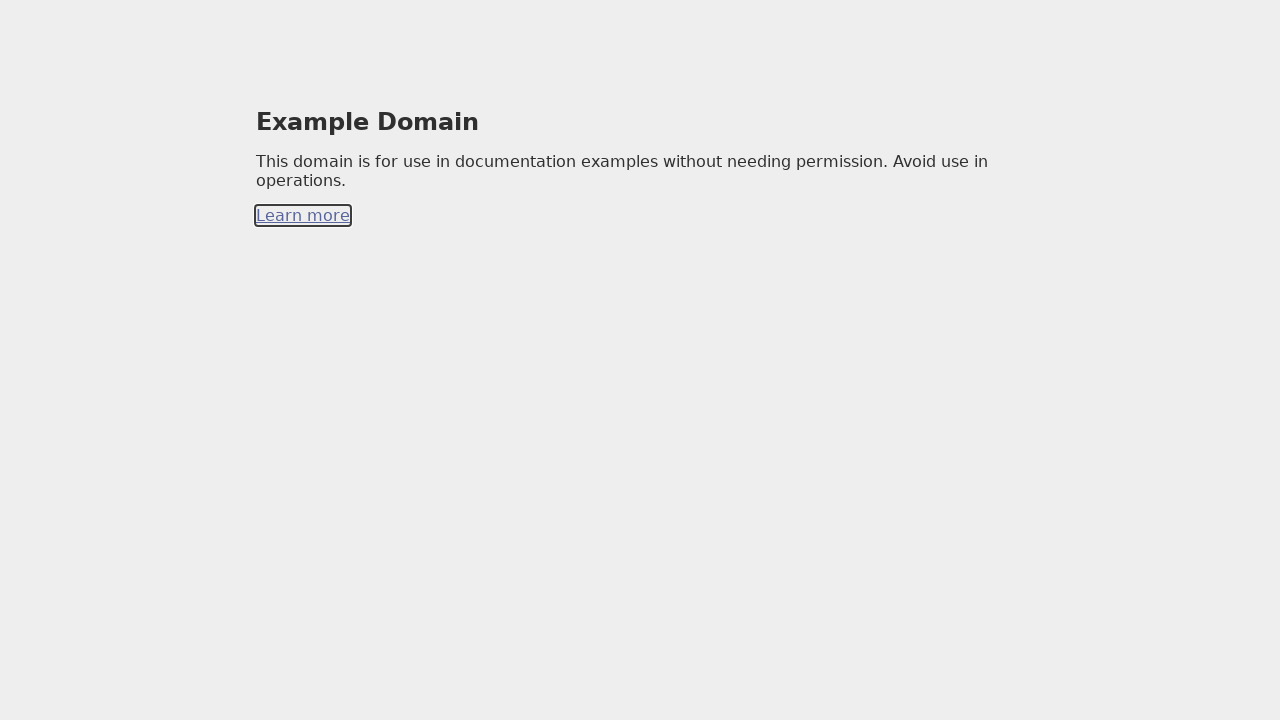

Evaluated focused element: a
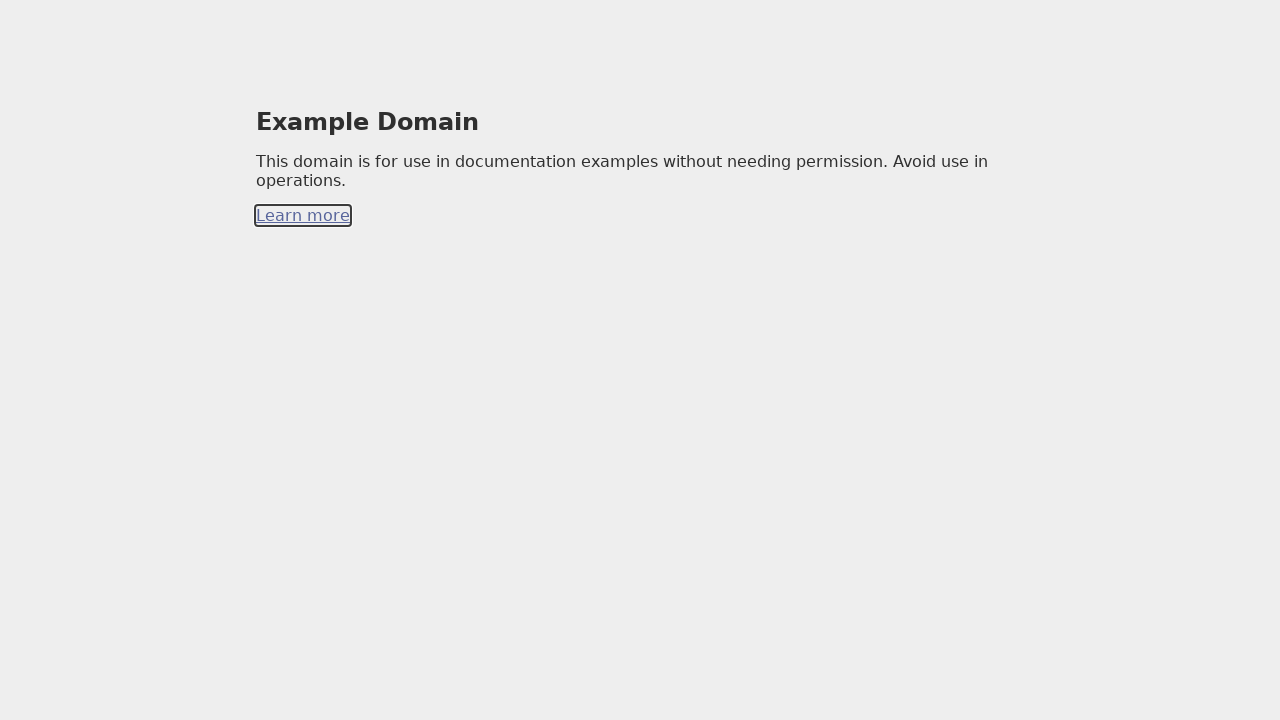

Pressed Tab key (iteration 8)
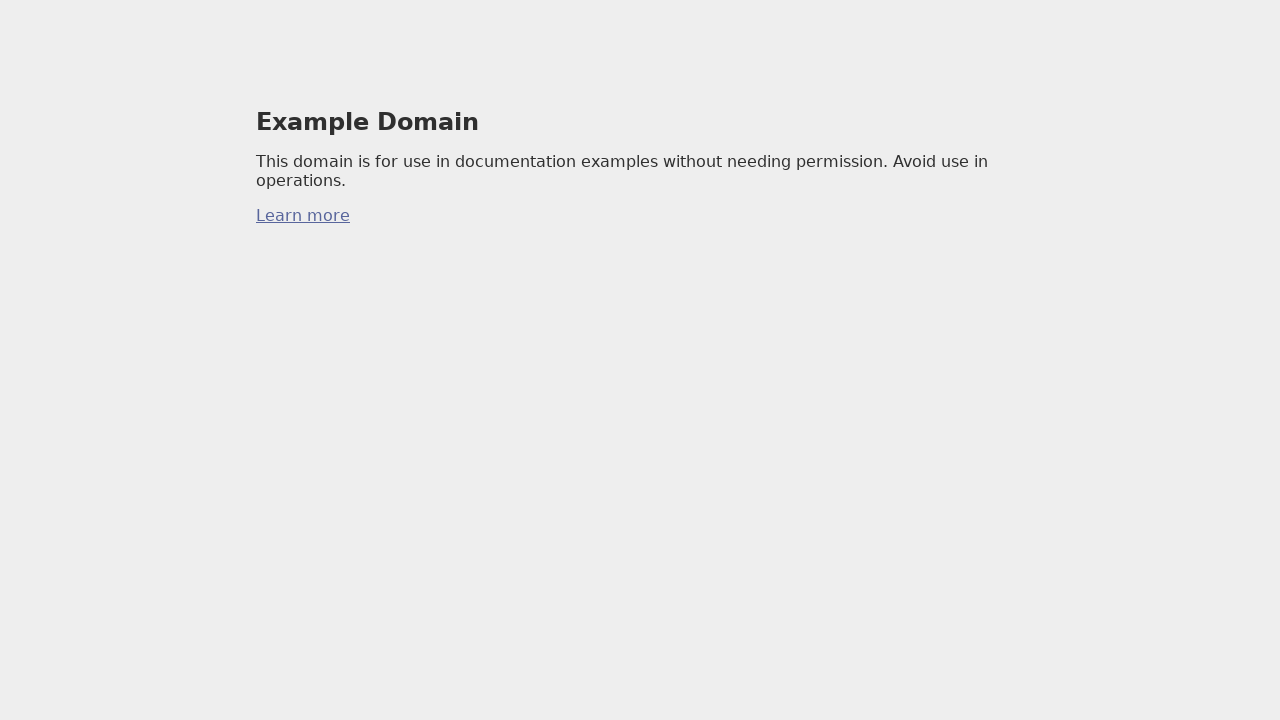

Waited 100ms for focus to settle
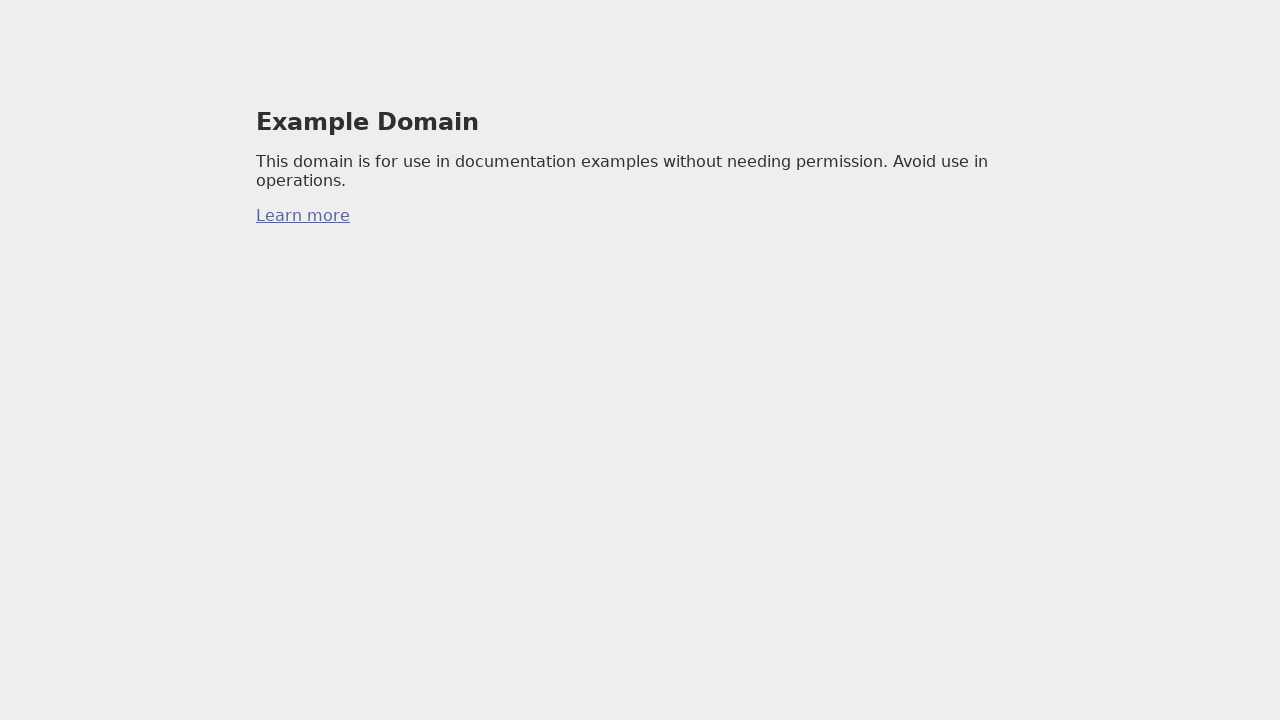

Evaluated focused element: body
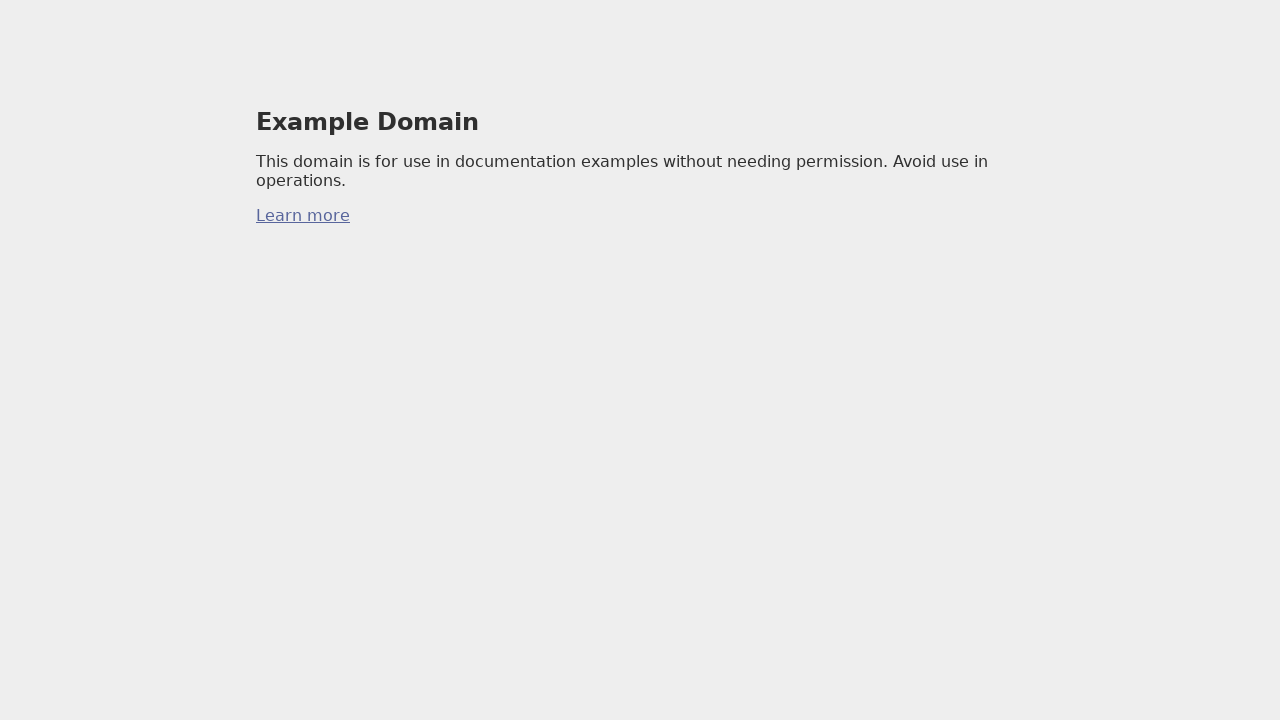

Pressed Tab key (iteration 9)
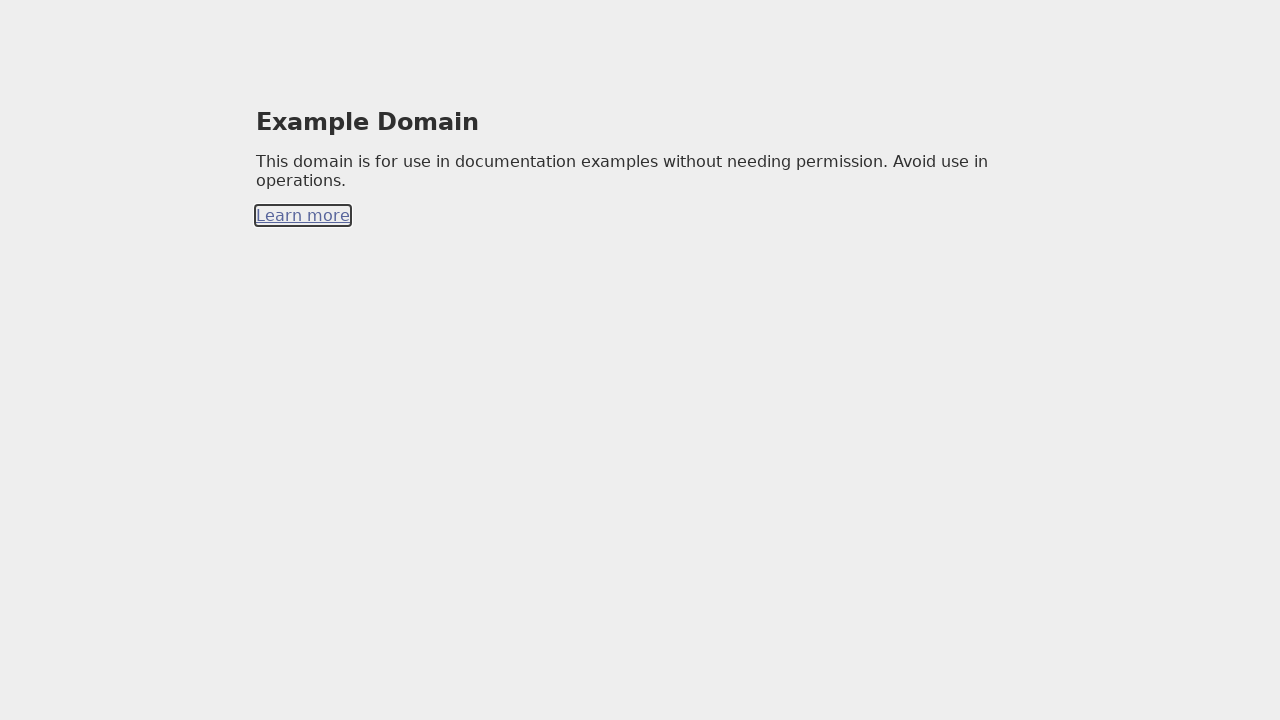

Waited 100ms for focus to settle
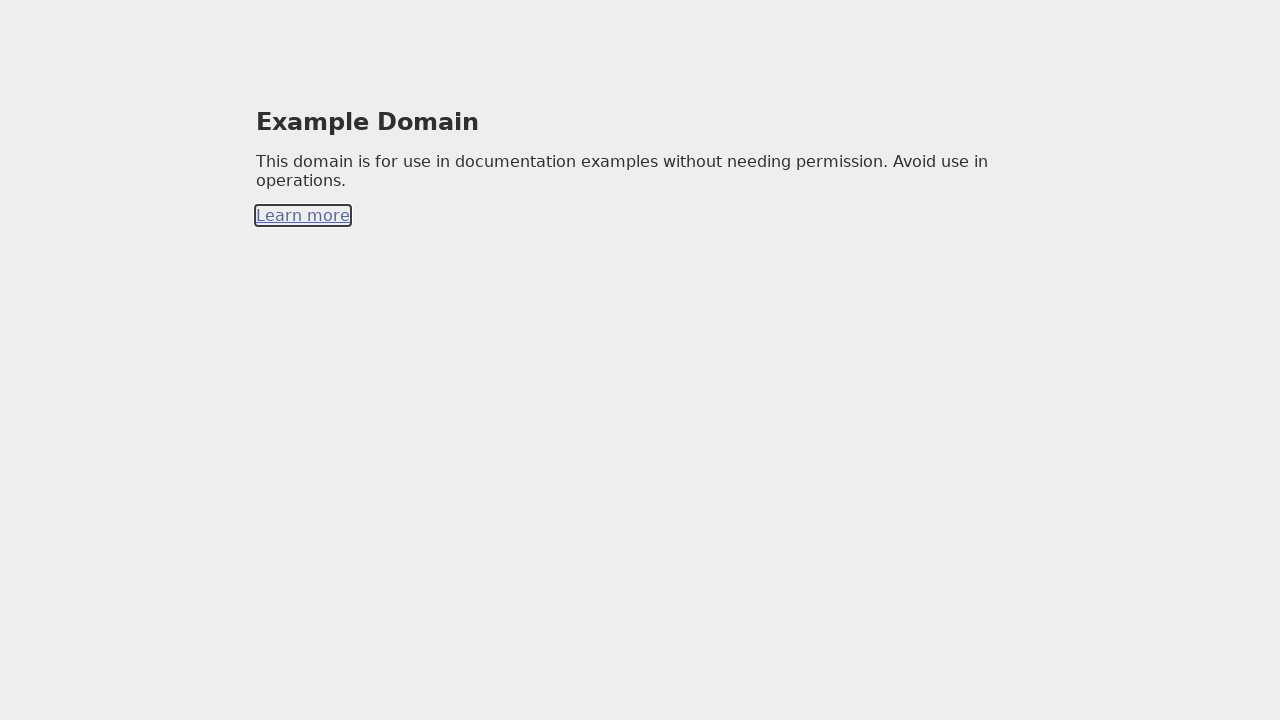

Evaluated focused element: a
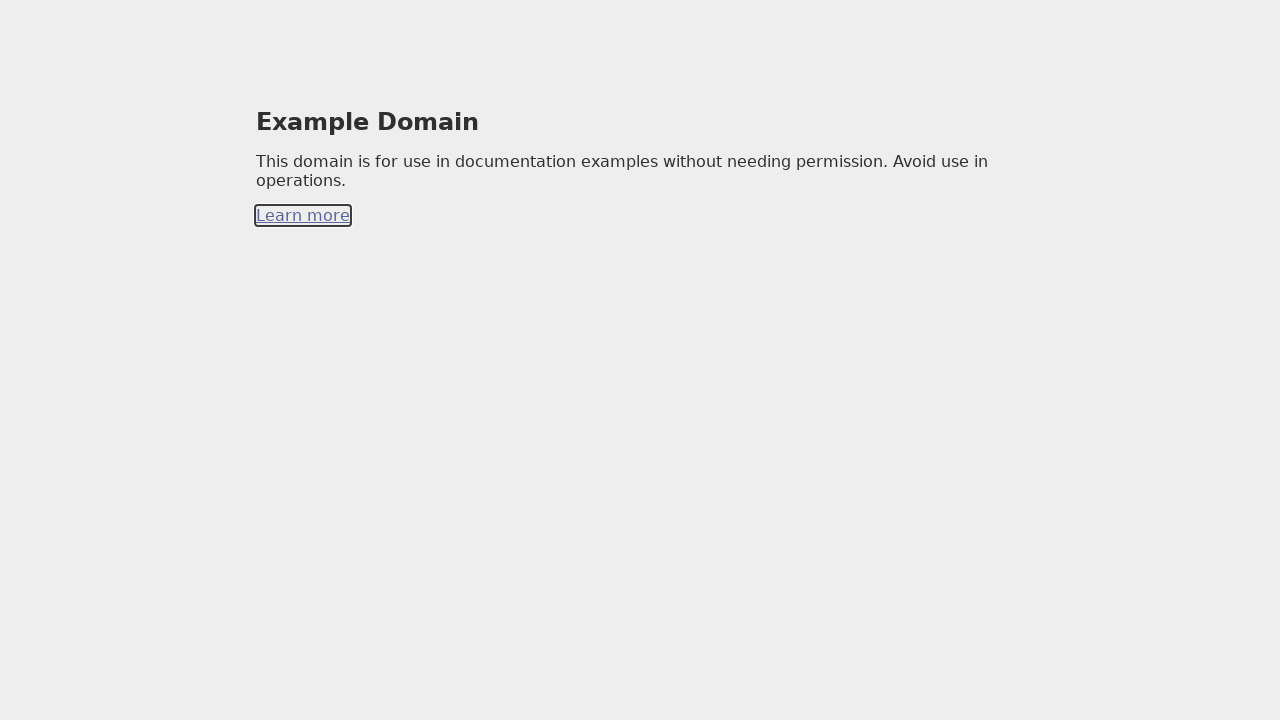

Pressed Tab key (iteration 10)
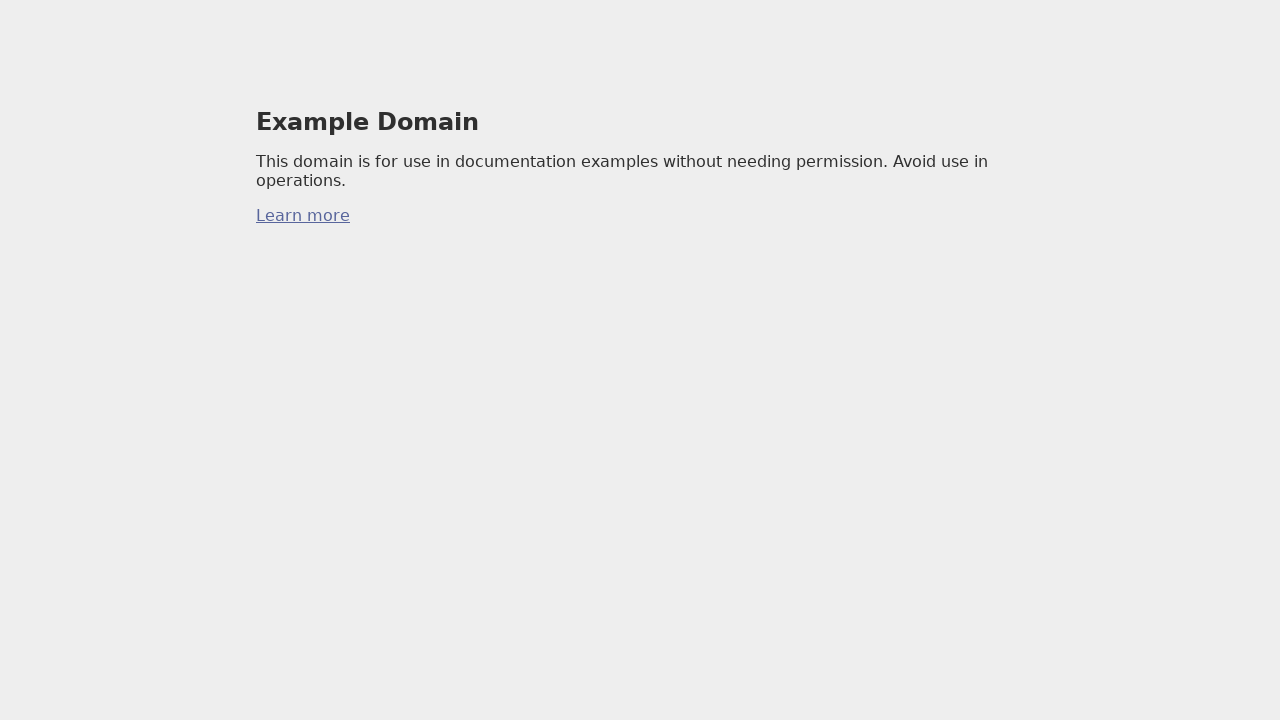

Waited 100ms for focus to settle
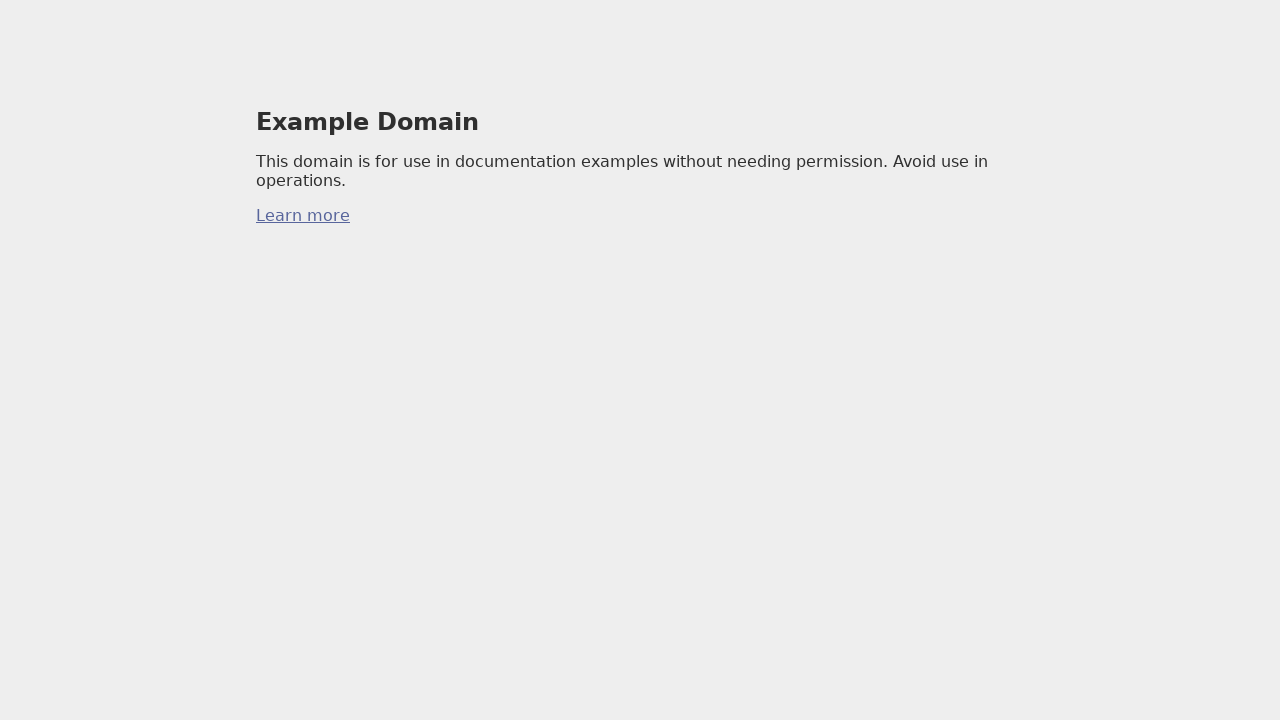

Evaluated focused element: body
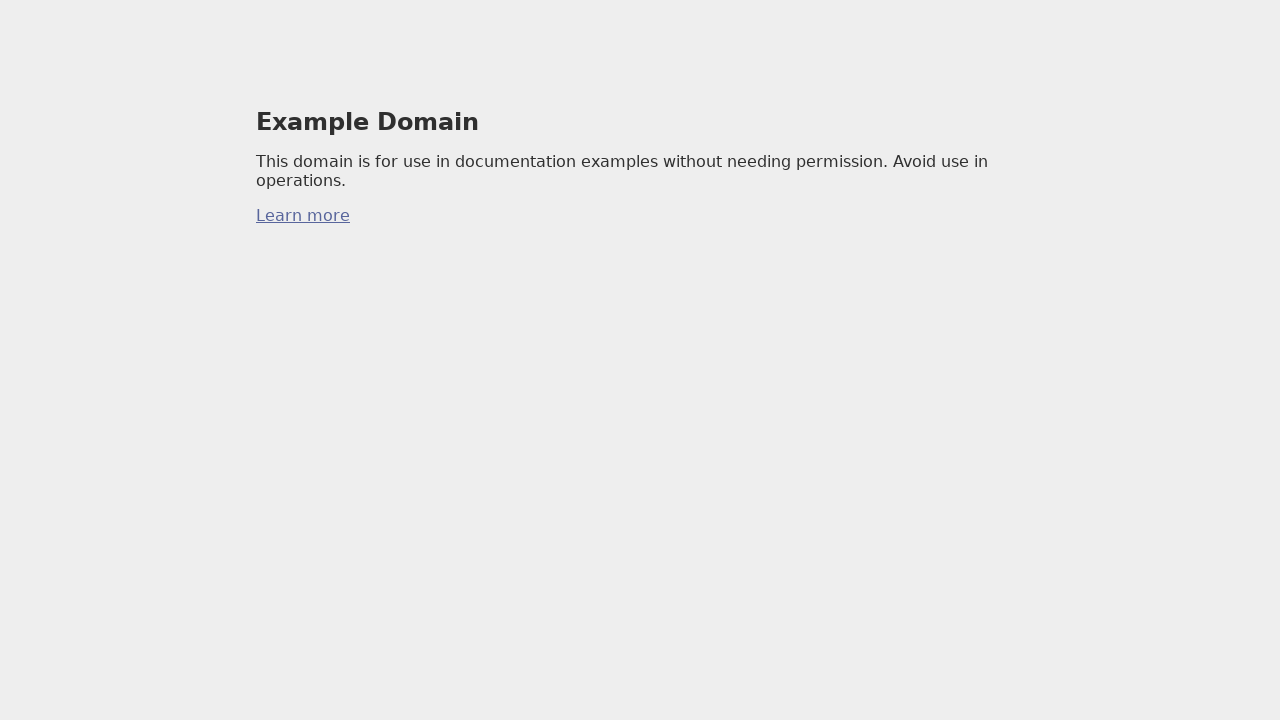

Pressed Tab key (iteration 11)
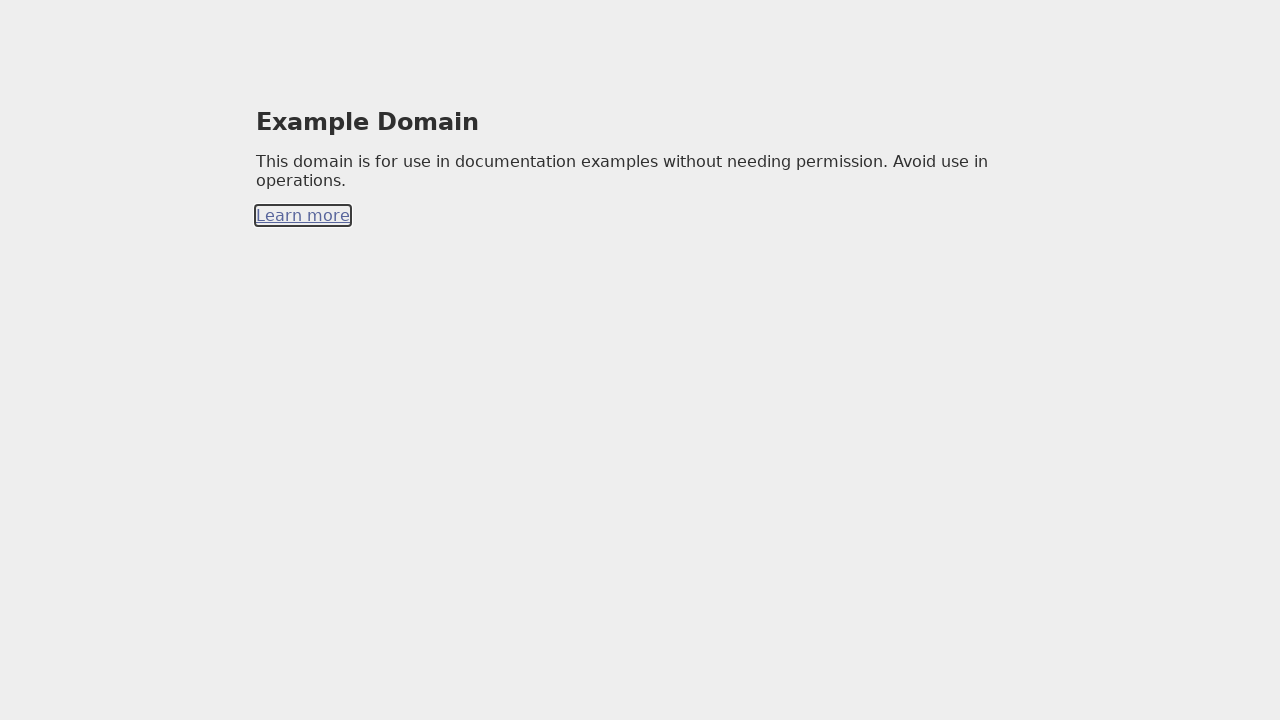

Waited 100ms for focus to settle
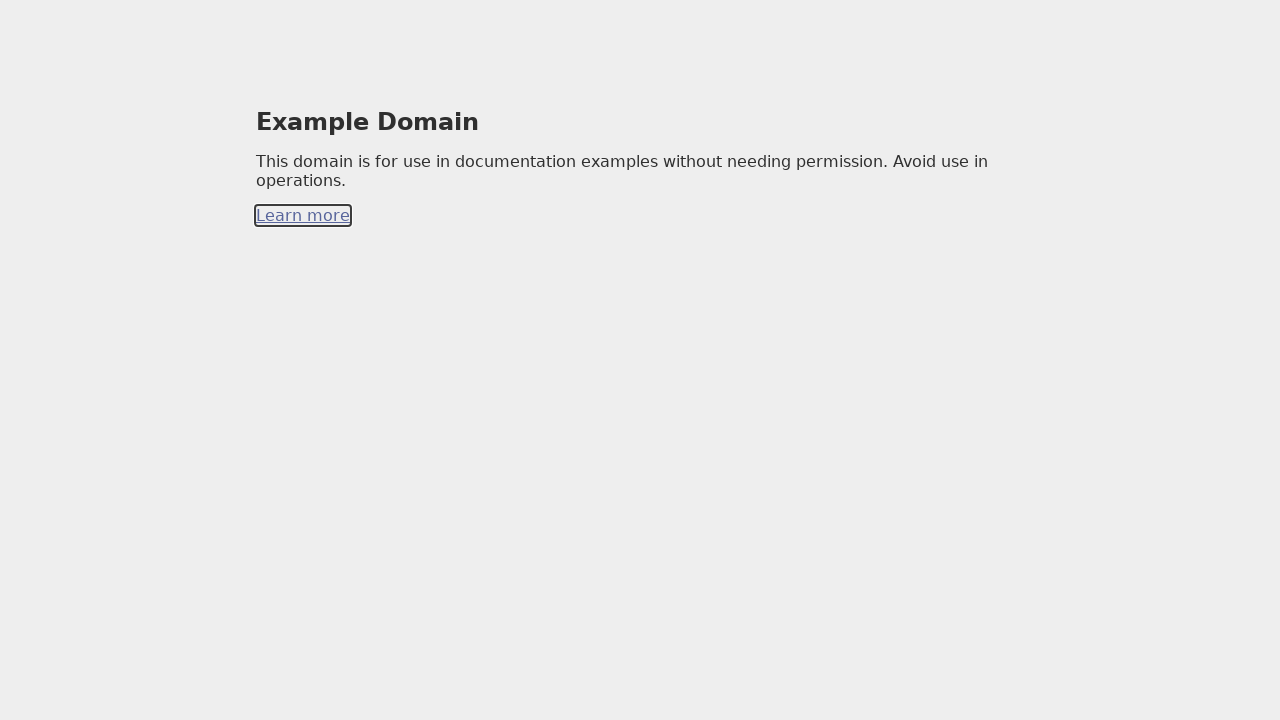

Evaluated focused element: a
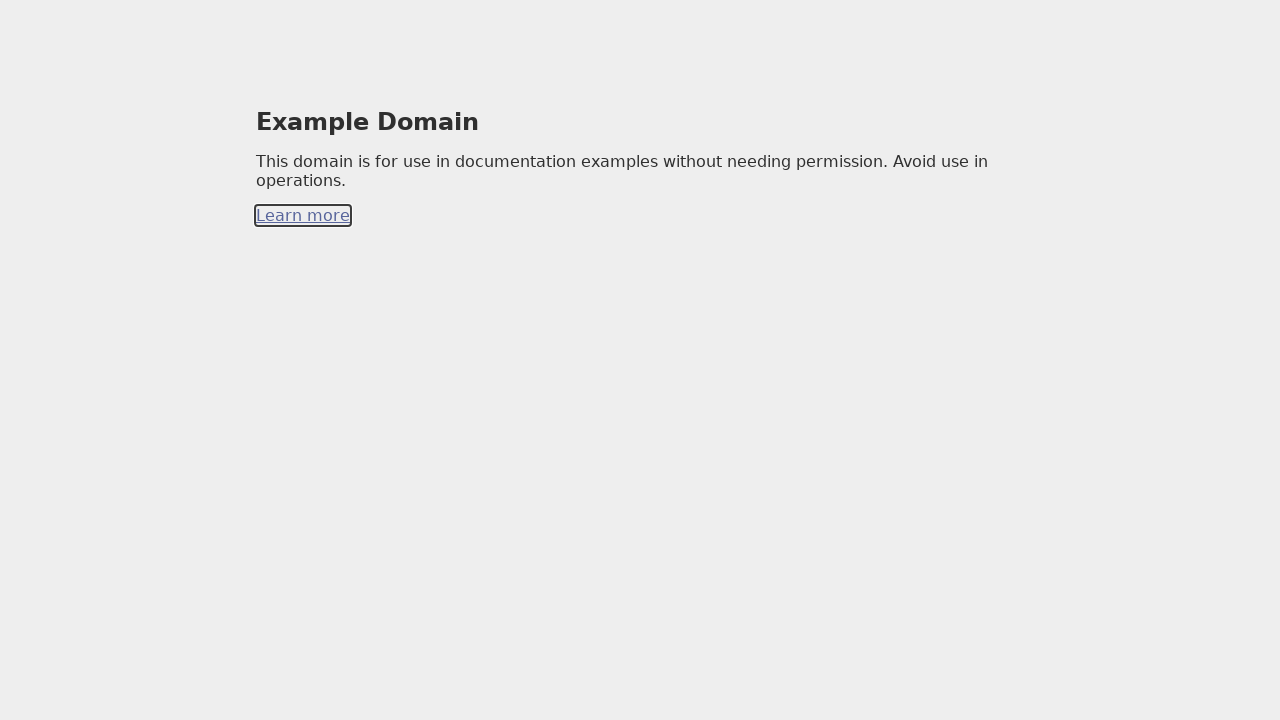

Pressed Tab key (iteration 12)
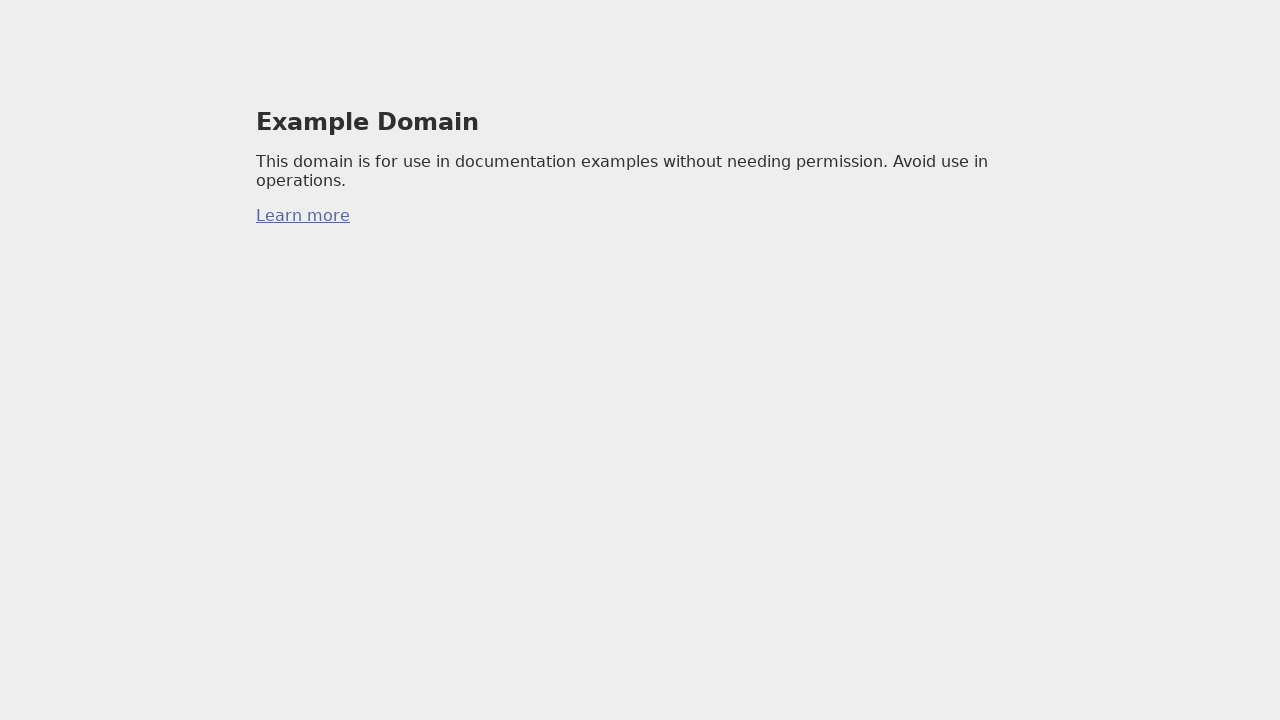

Waited 100ms for focus to settle
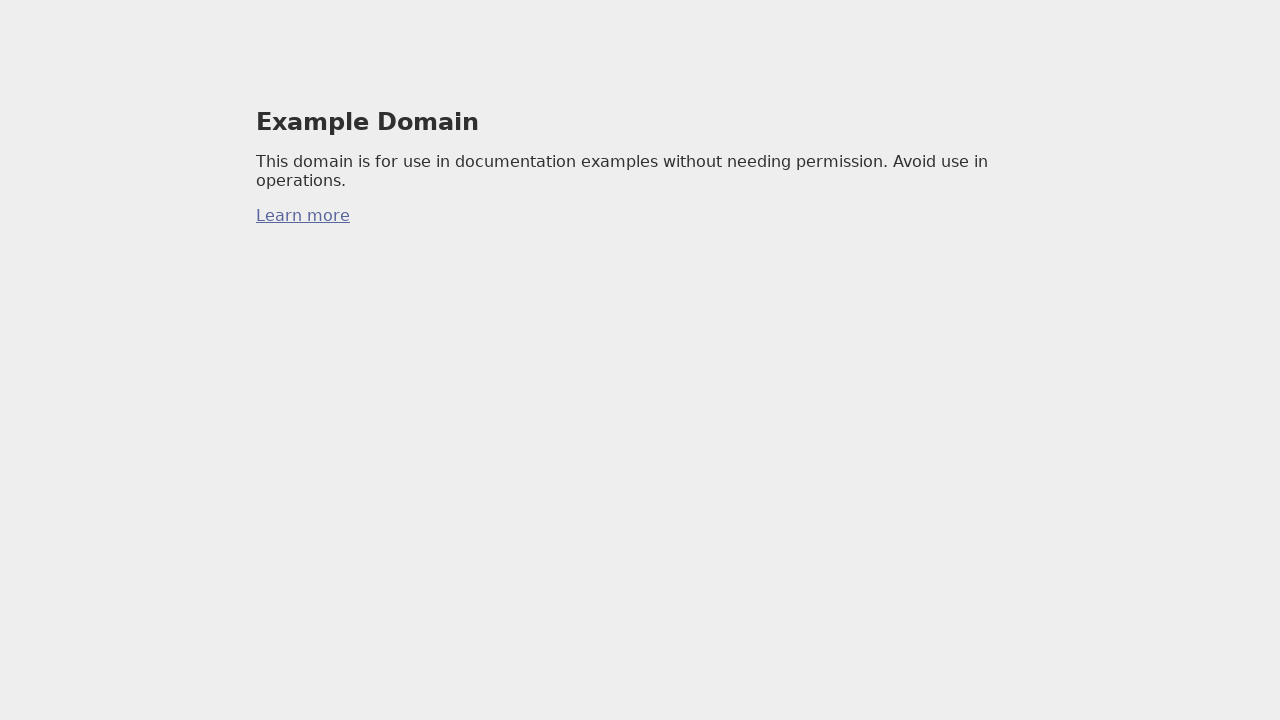

Evaluated focused element: body
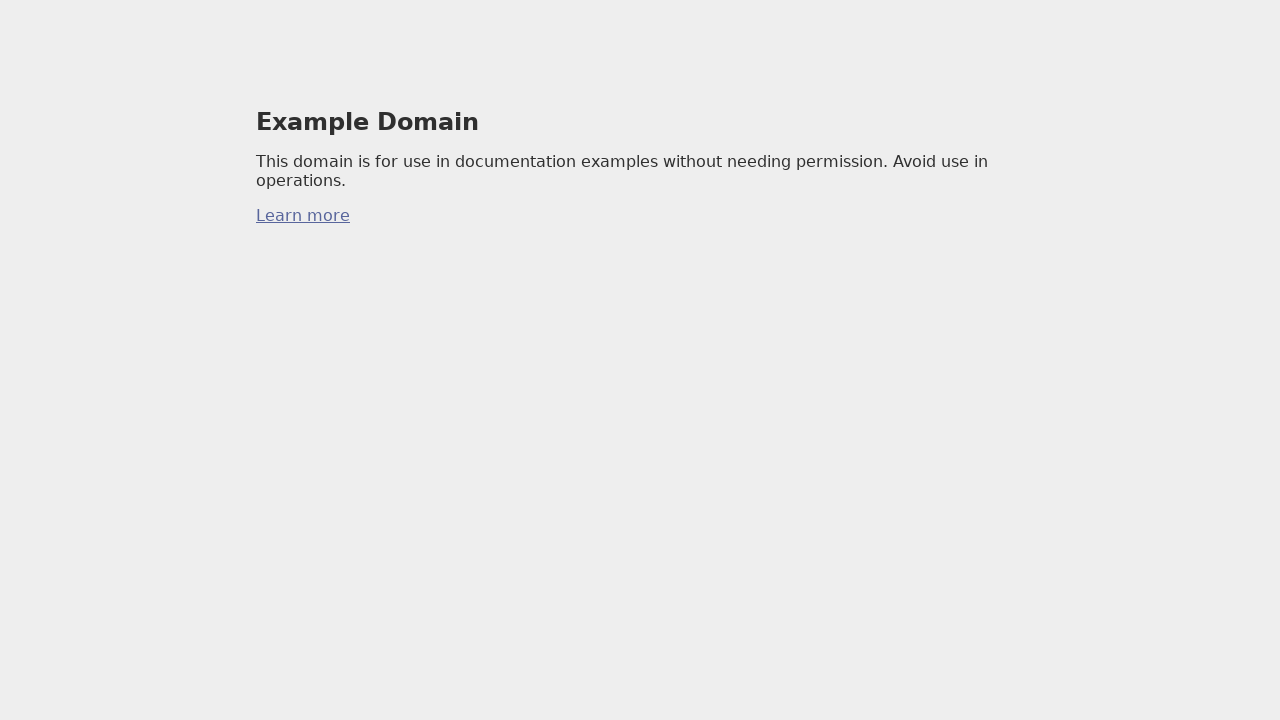

Pressed Tab key (iteration 13)
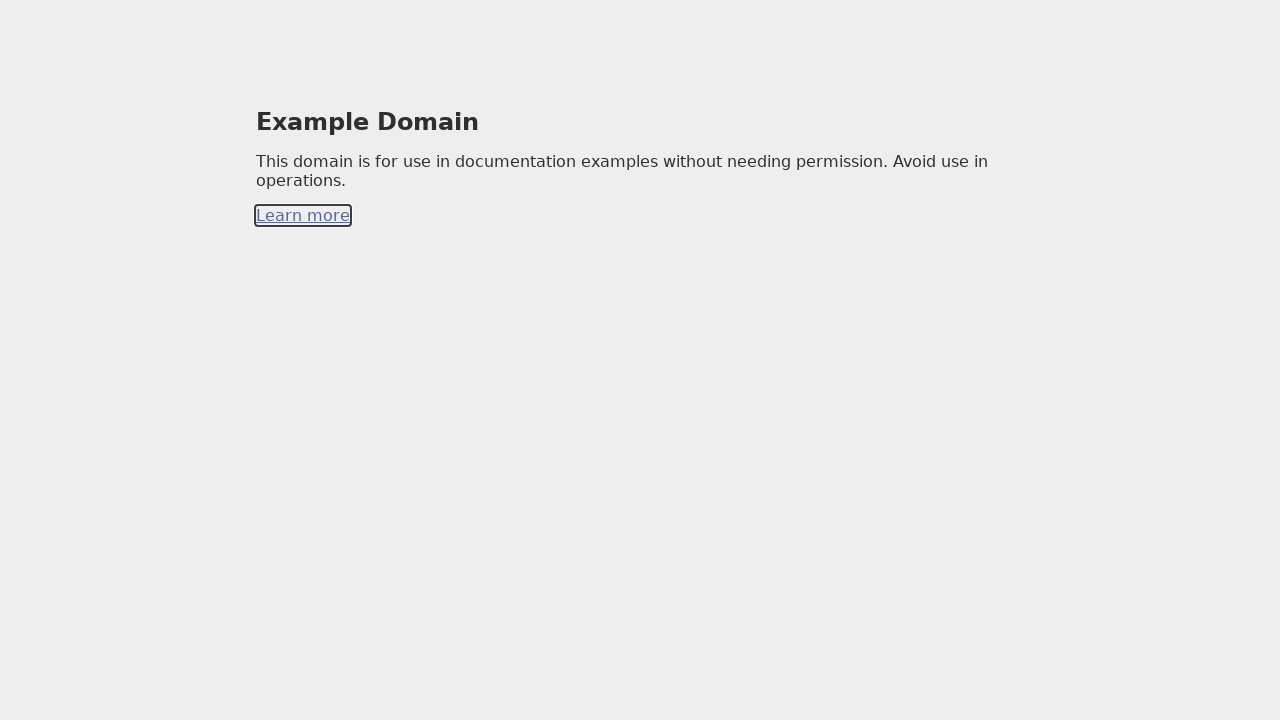

Waited 100ms for focus to settle
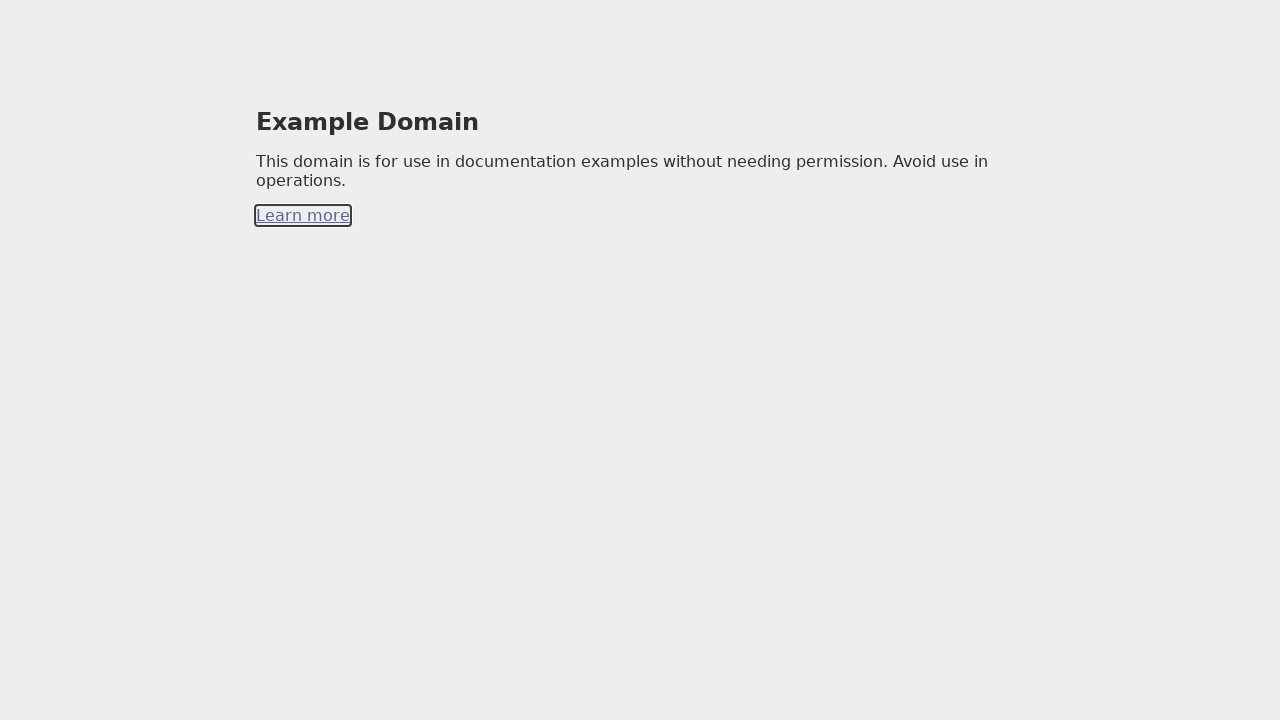

Evaluated focused element: a
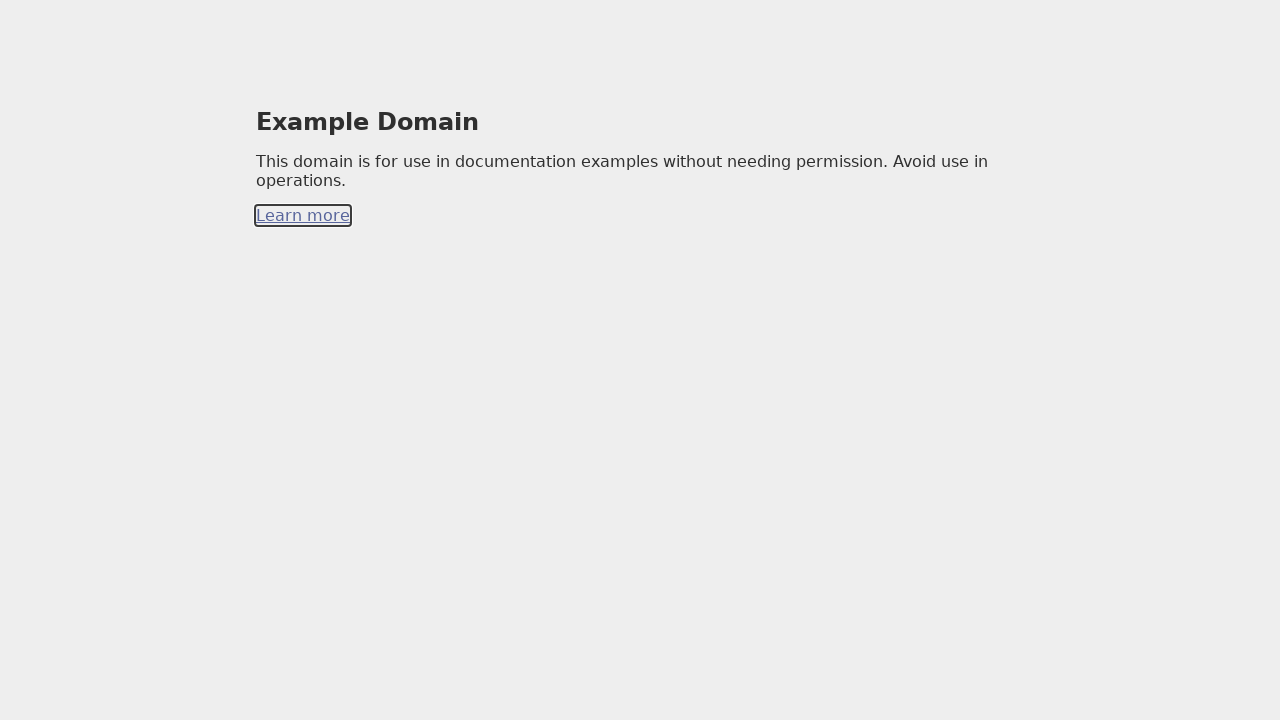

Pressed Tab key (iteration 14)
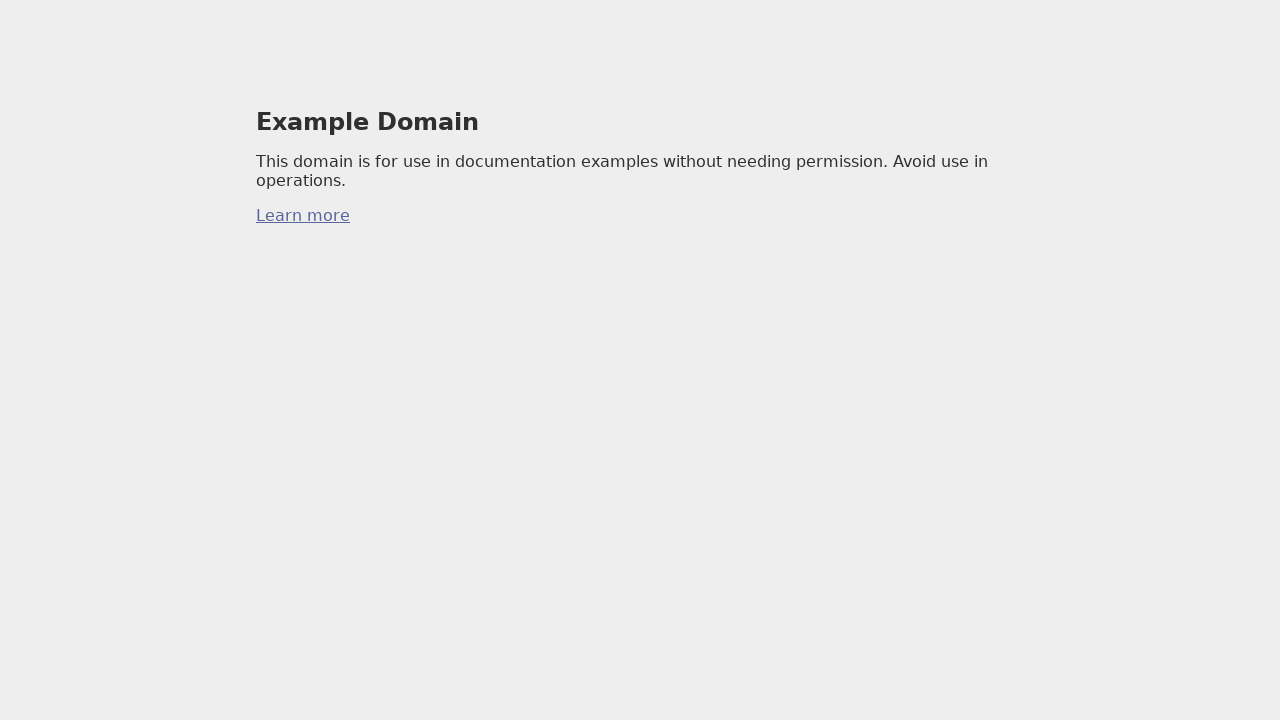

Waited 100ms for focus to settle
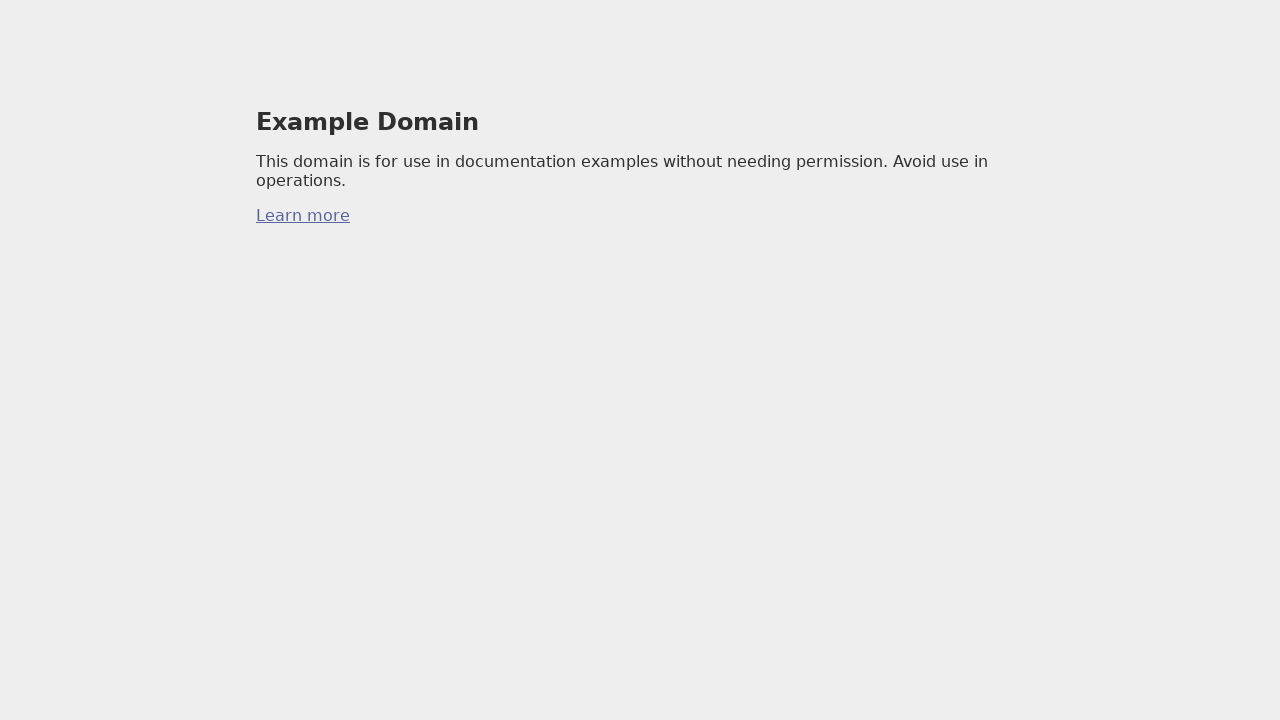

Evaluated focused element: body
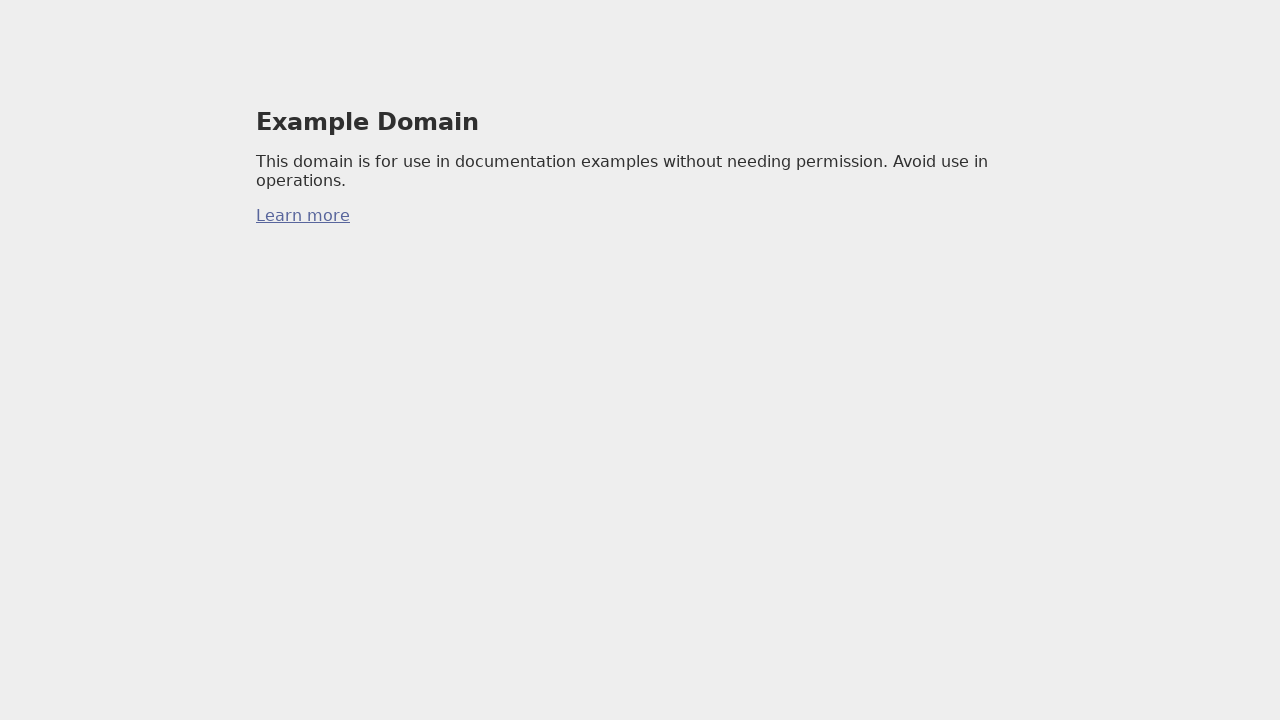

Pressed Tab key (iteration 15)
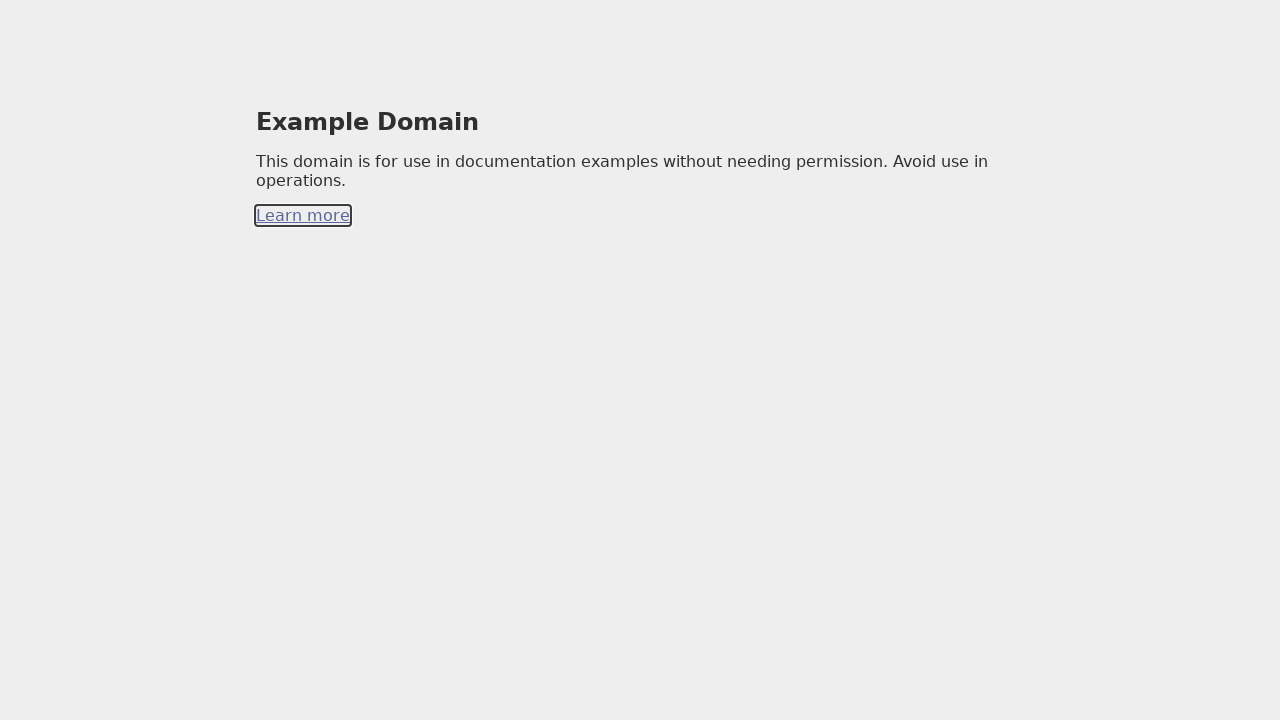

Waited 100ms for focus to settle
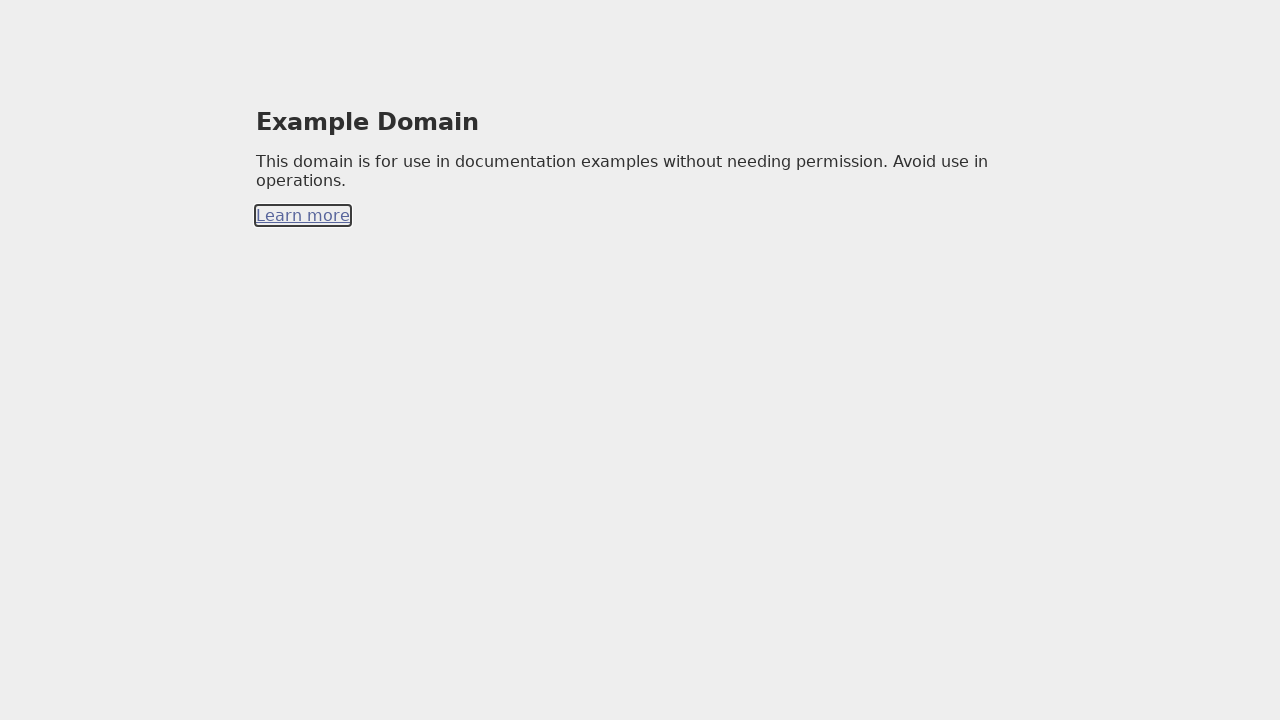

Evaluated focused element: a
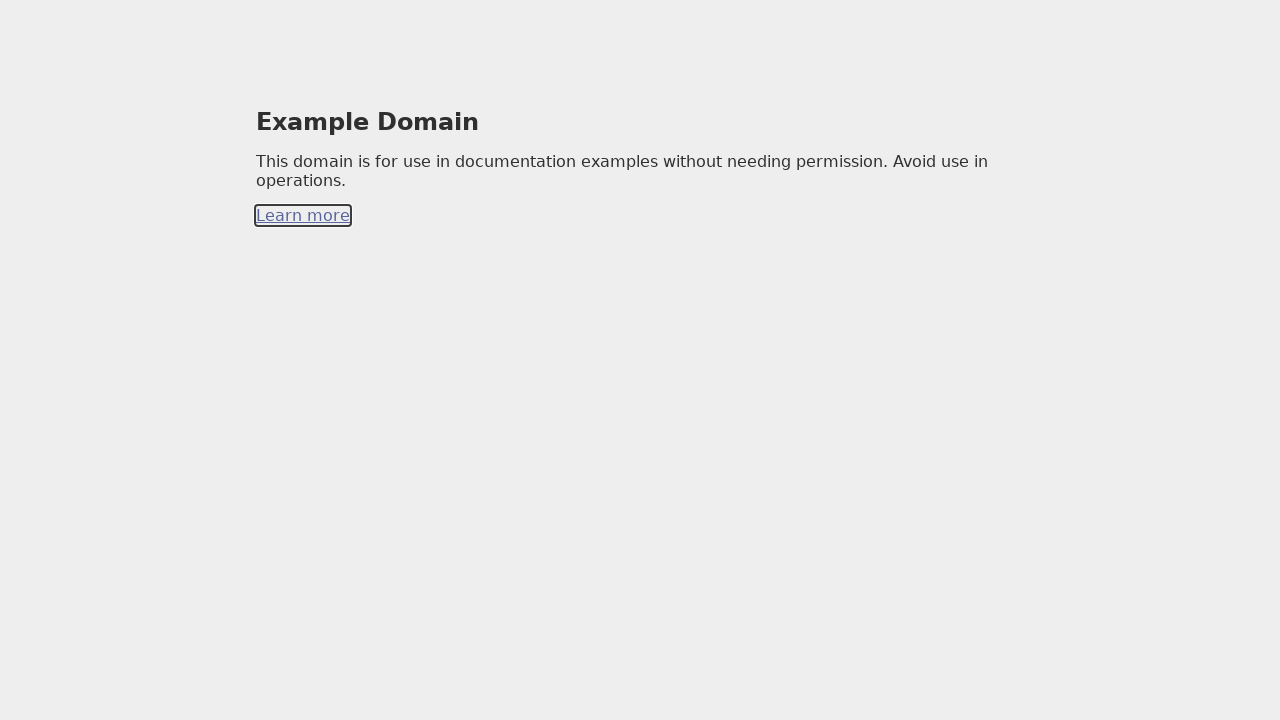

Pressed Tab key (iteration 16)
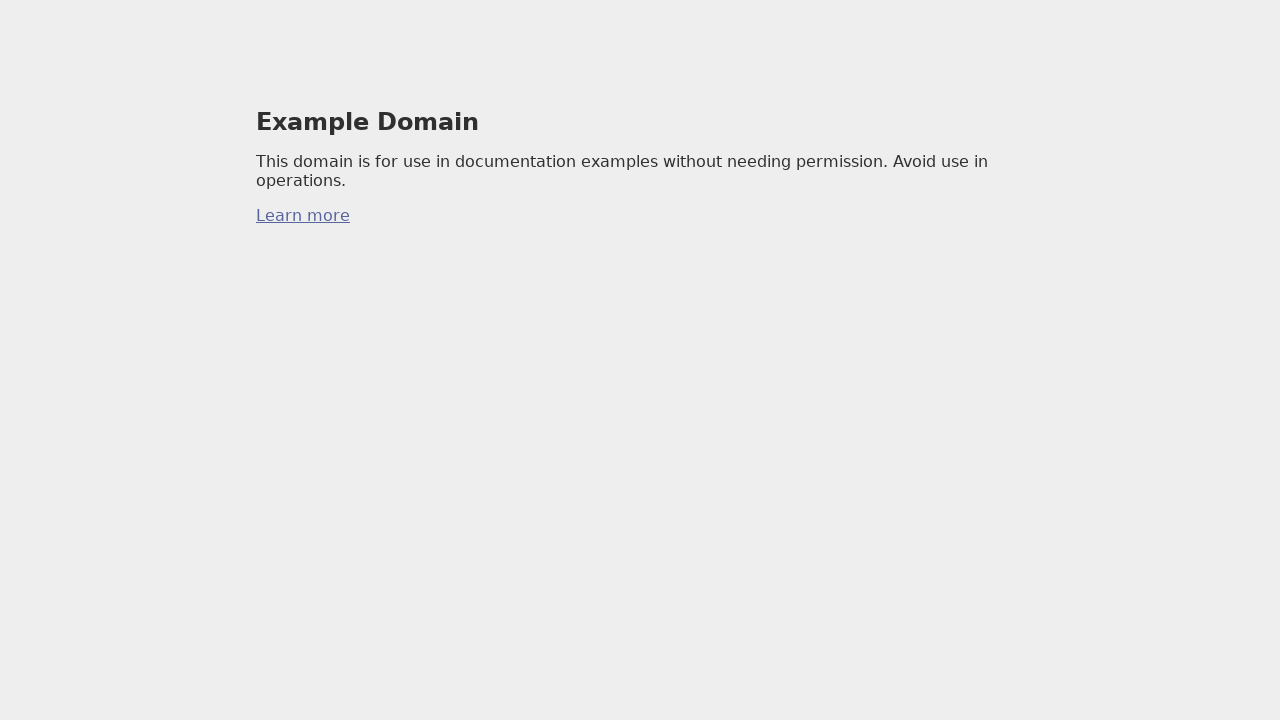

Waited 100ms for focus to settle
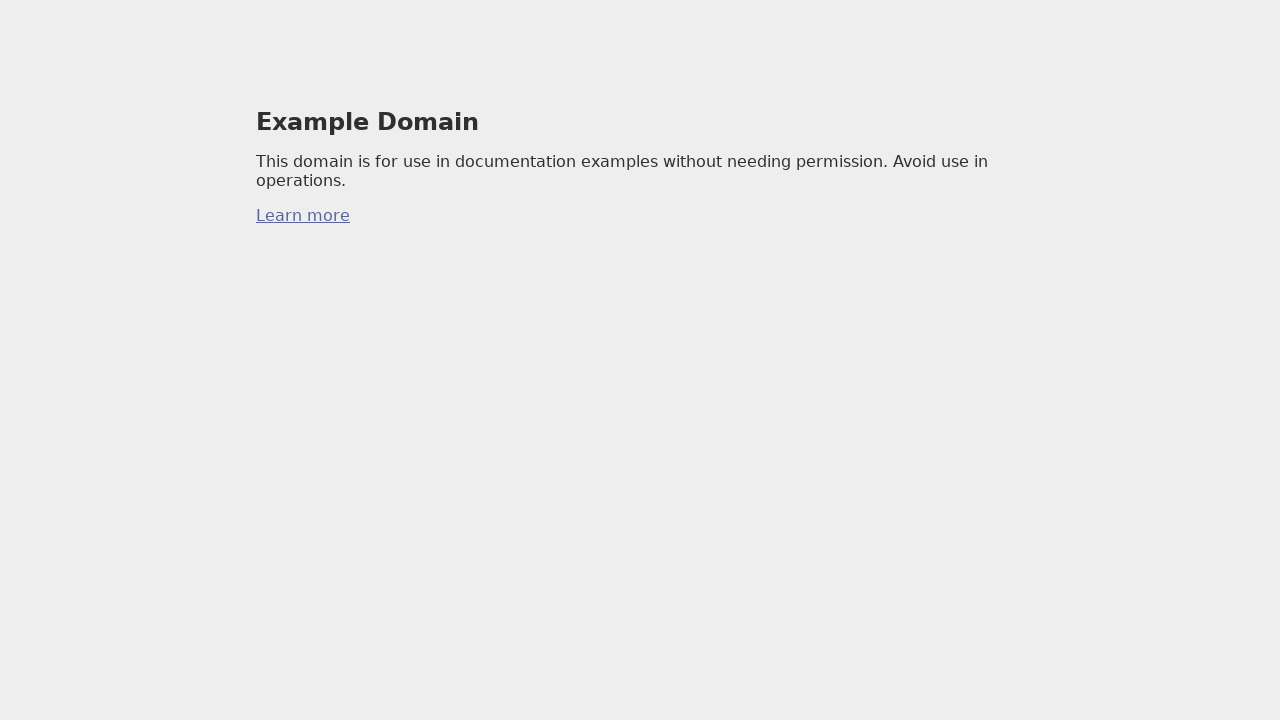

Evaluated focused element: body
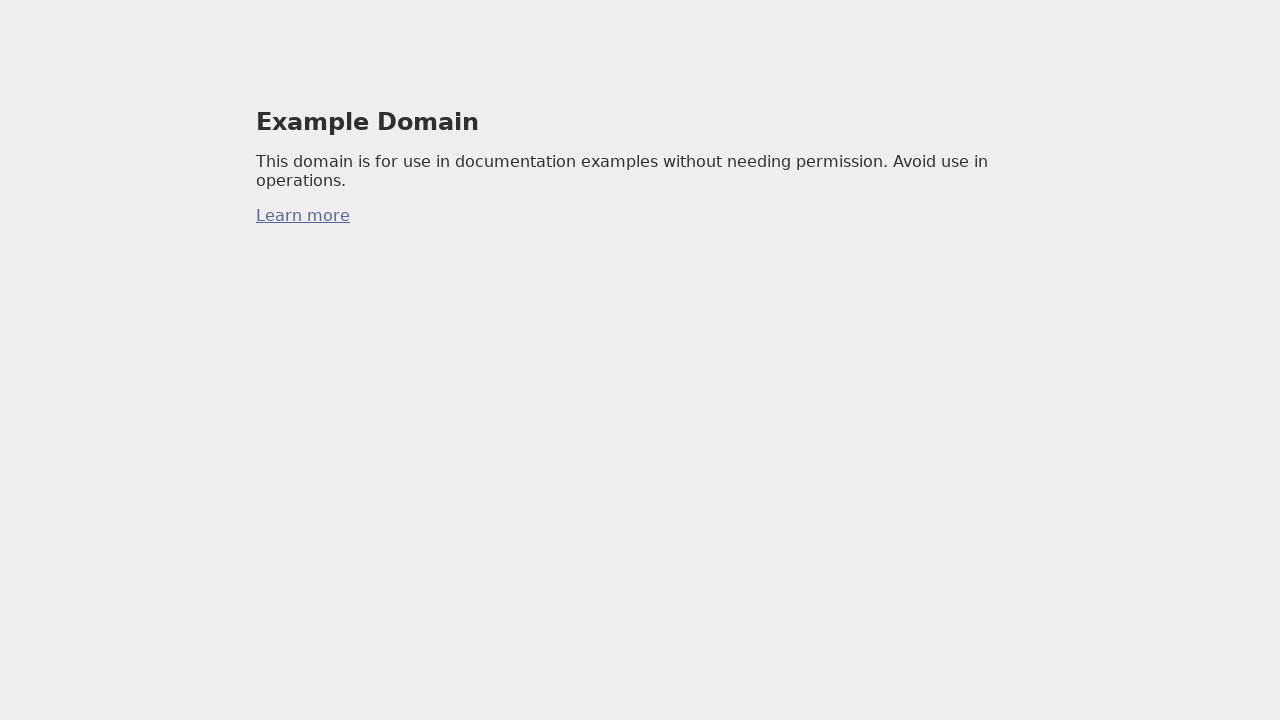

Pressed Tab key (iteration 17)
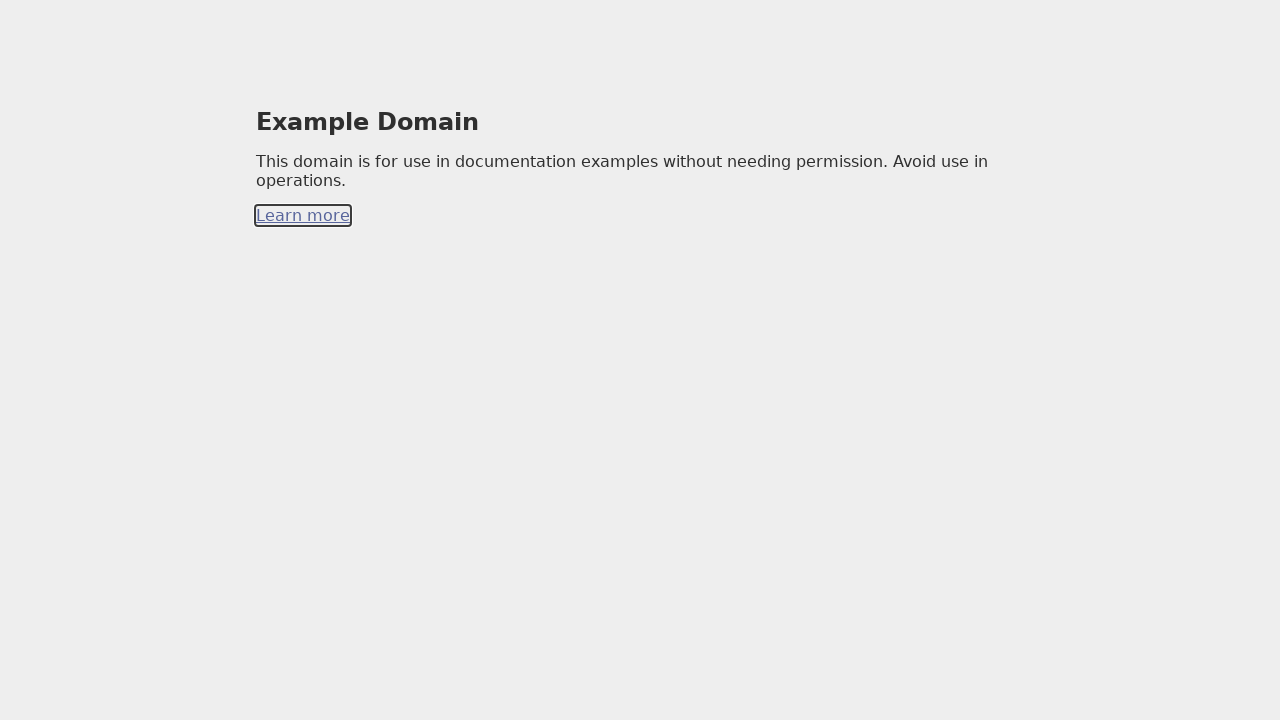

Waited 100ms for focus to settle
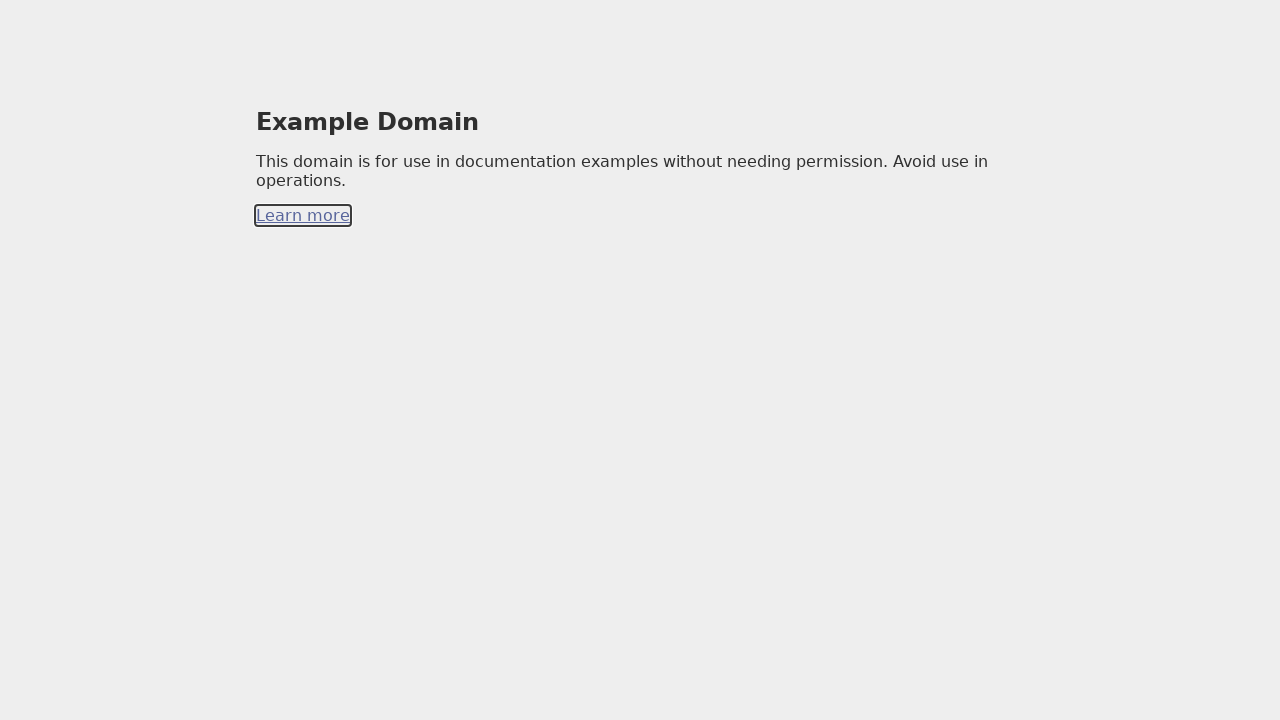

Evaluated focused element: a
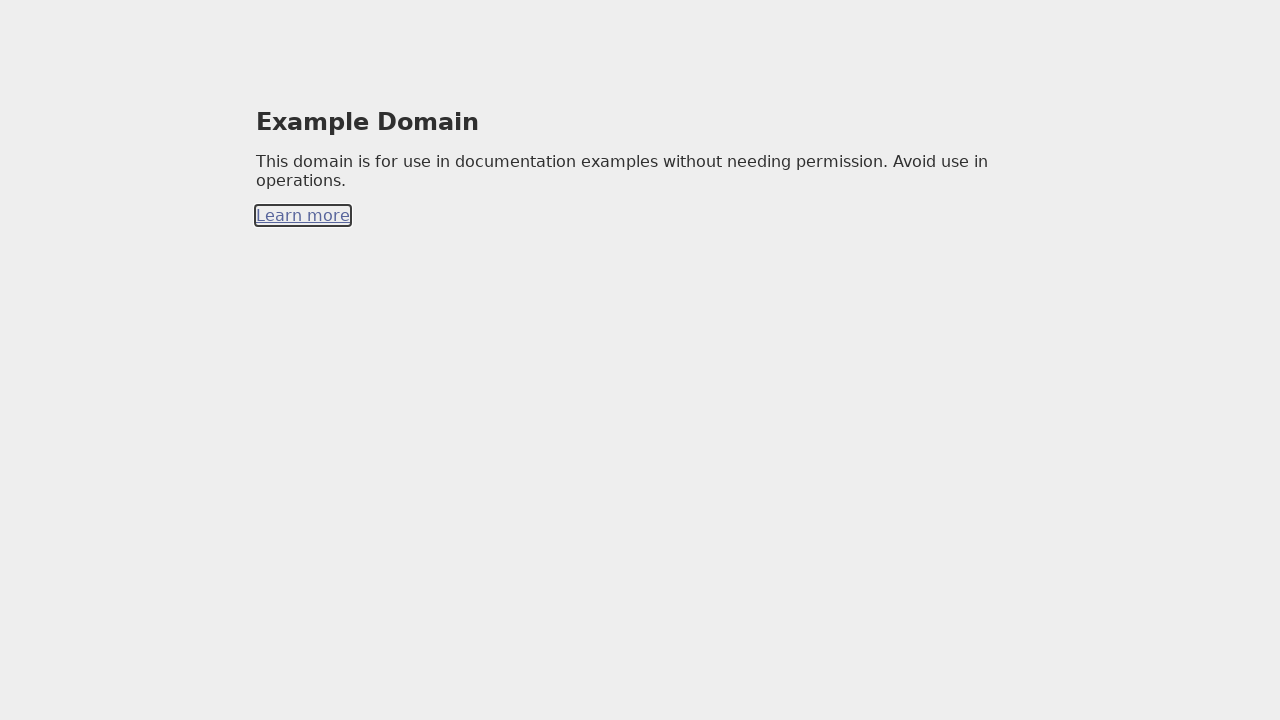

Pressed Tab key (iteration 18)
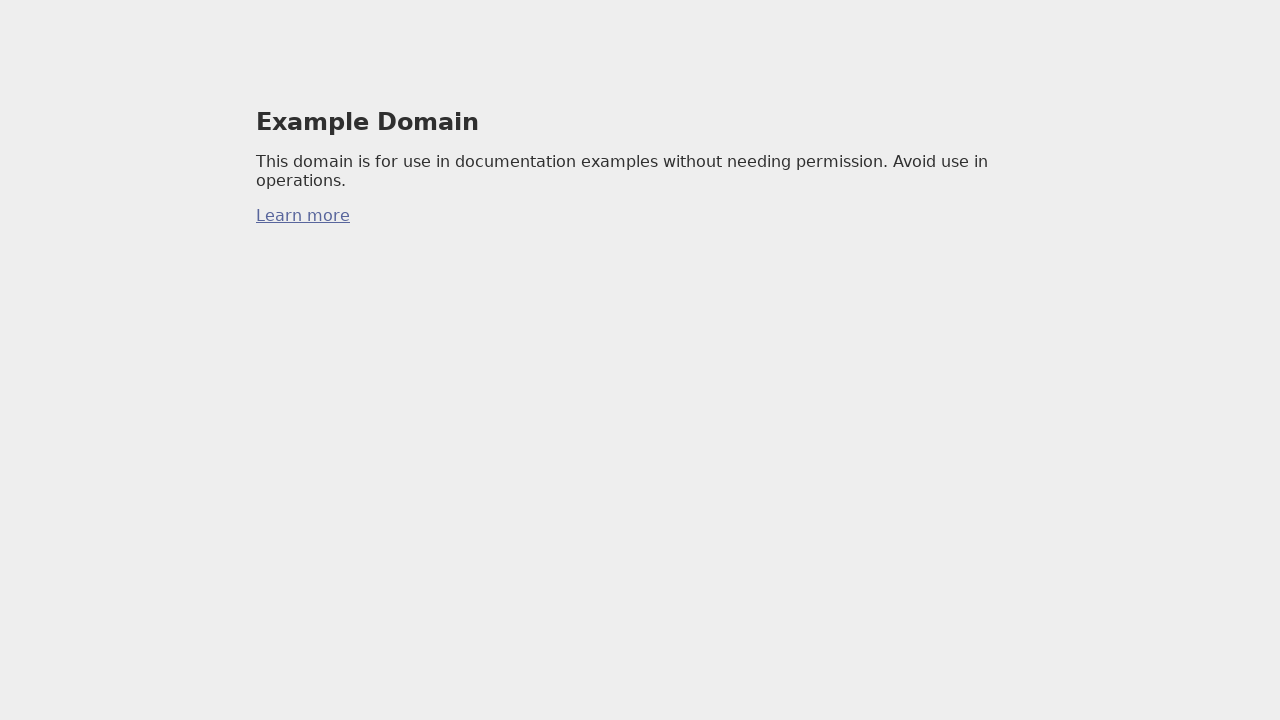

Waited 100ms for focus to settle
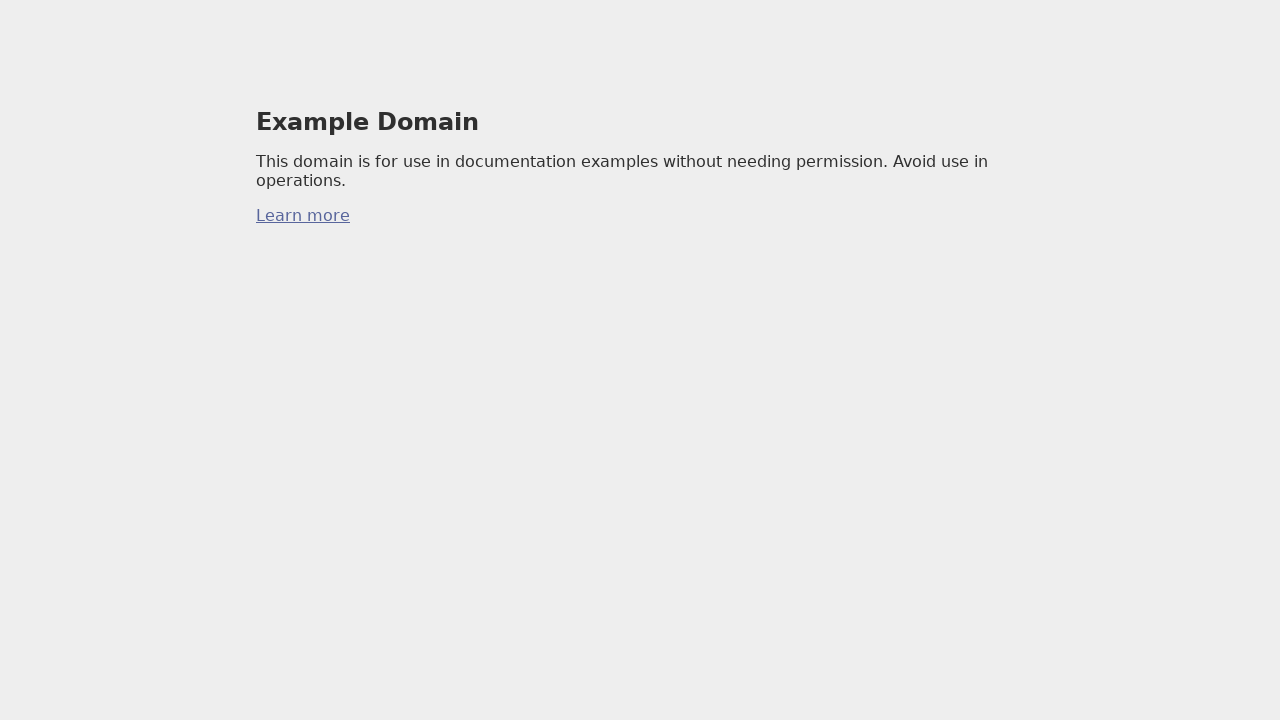

Evaluated focused element: body
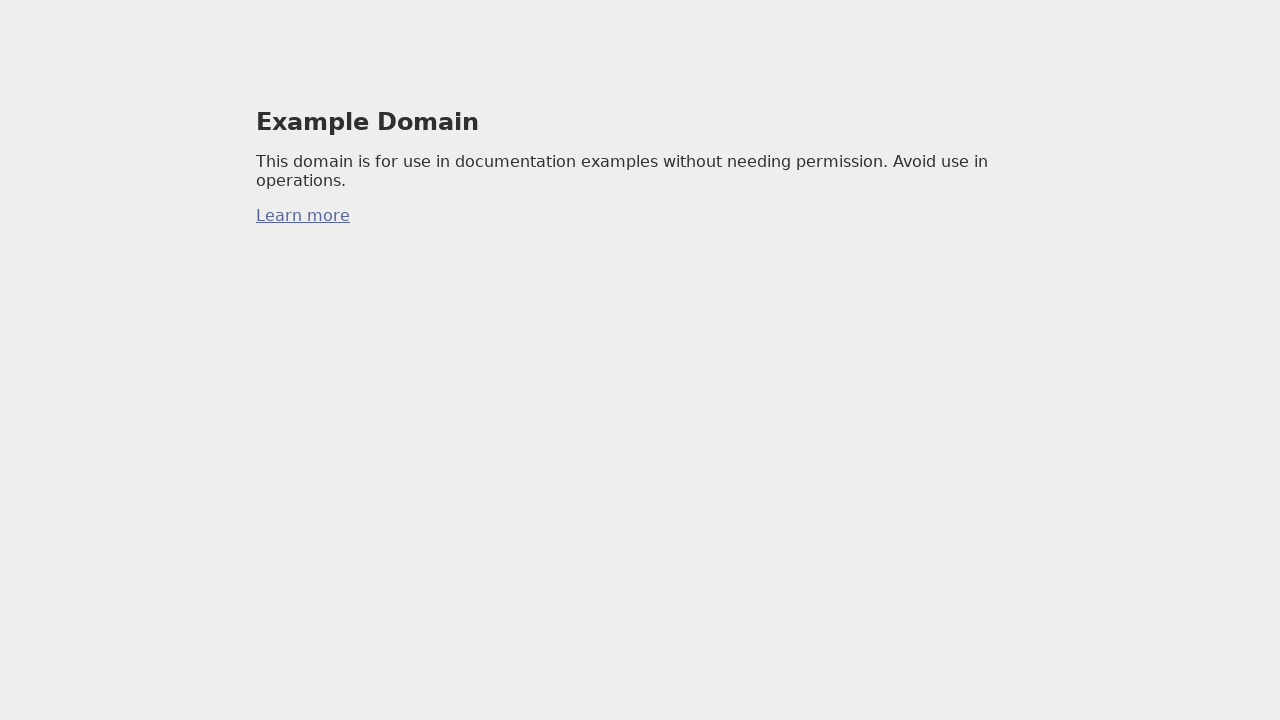

Pressed Tab key (iteration 19)
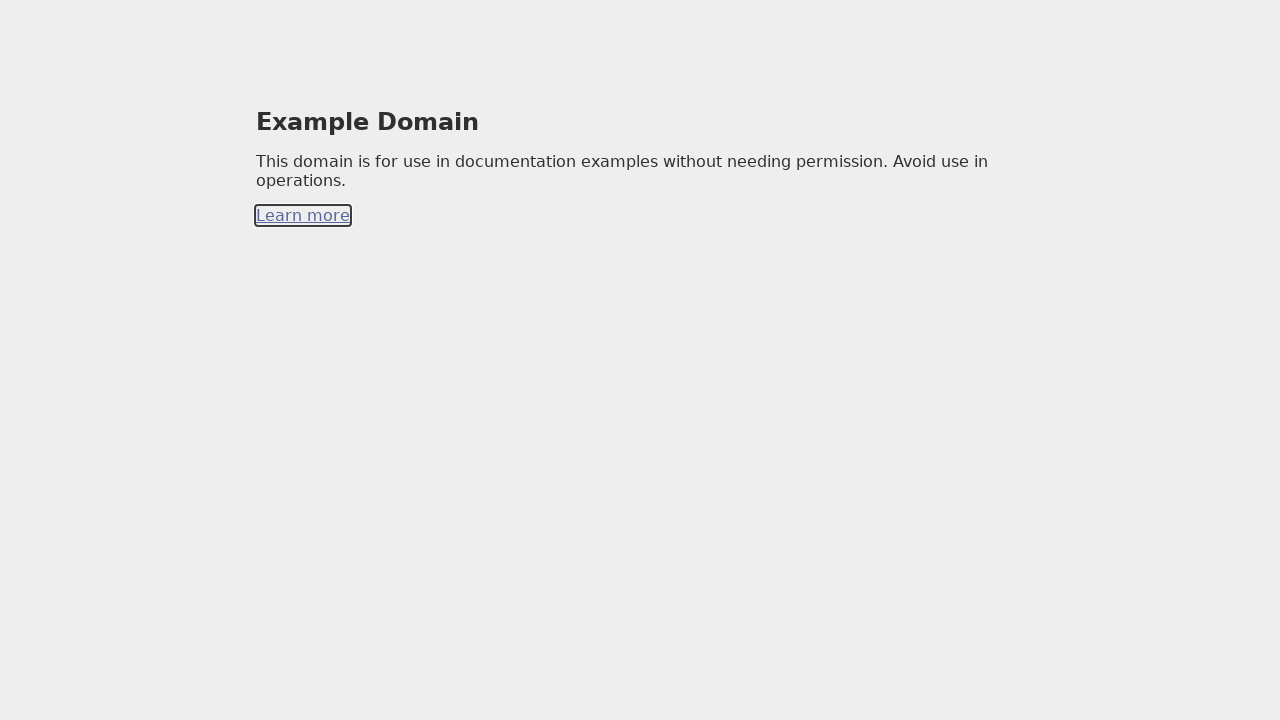

Waited 100ms for focus to settle
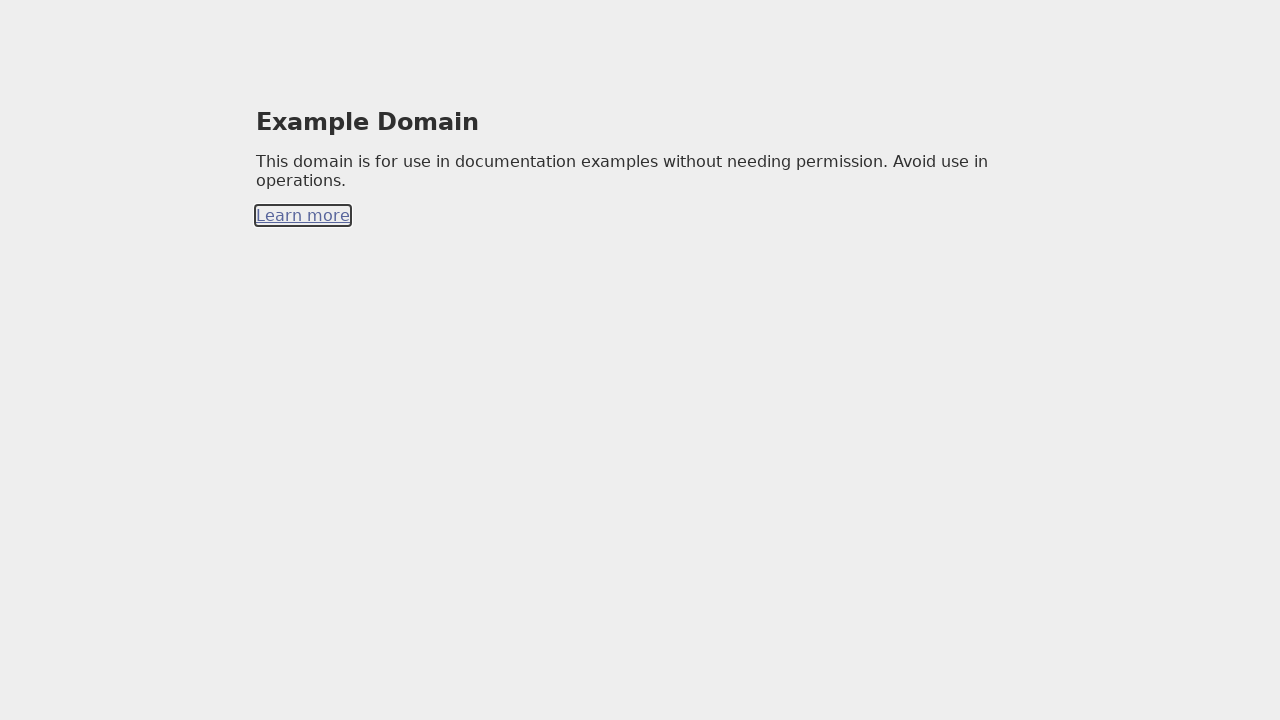

Evaluated focused element: a
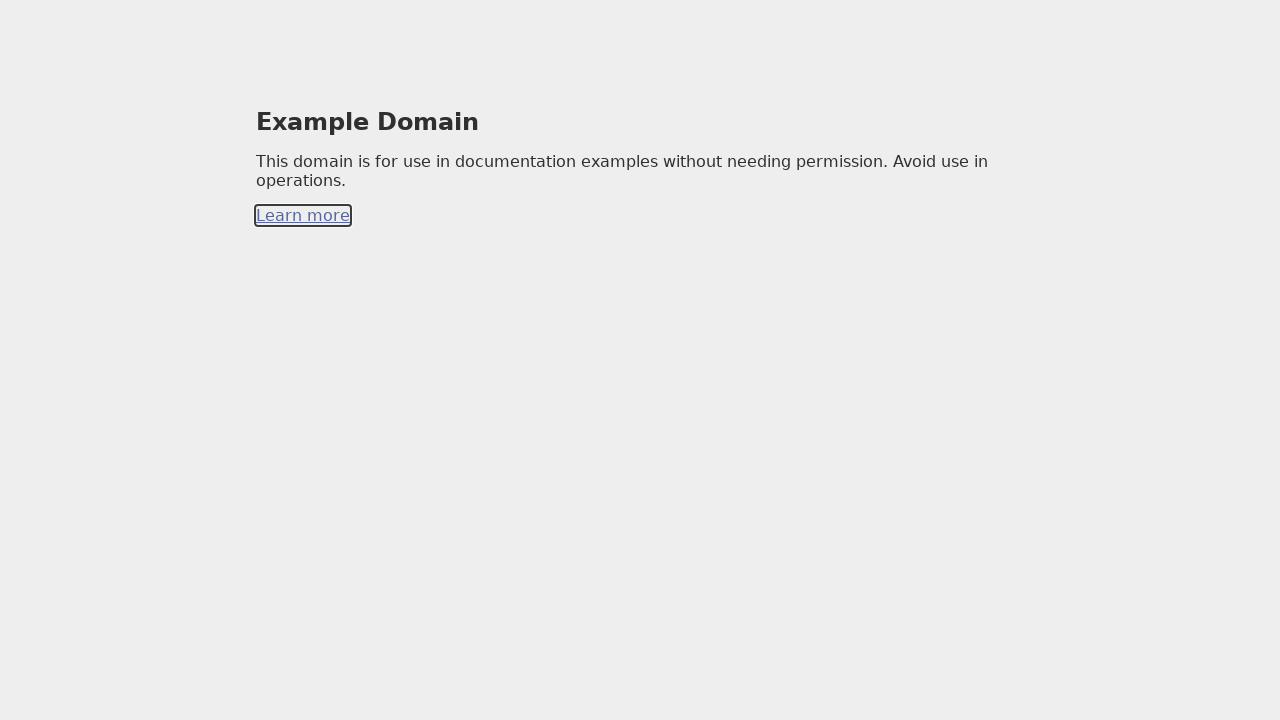

Pressed Tab key (iteration 20)
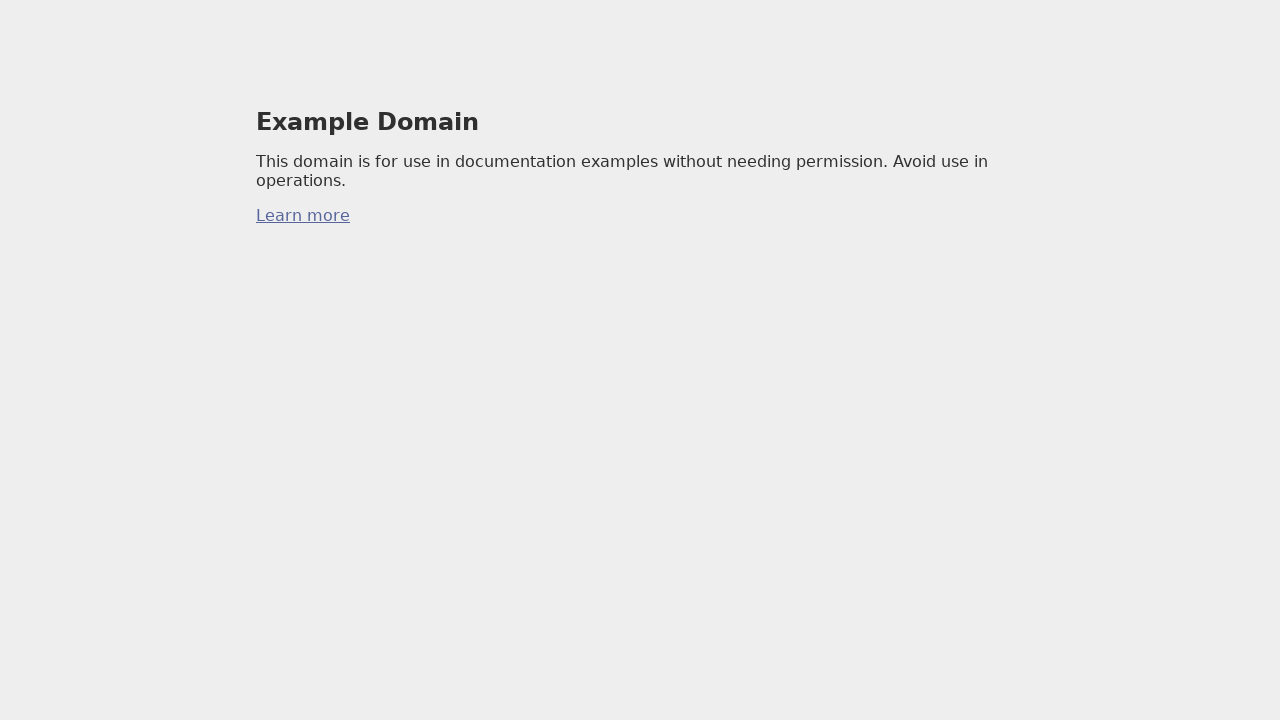

Waited 100ms for focus to settle
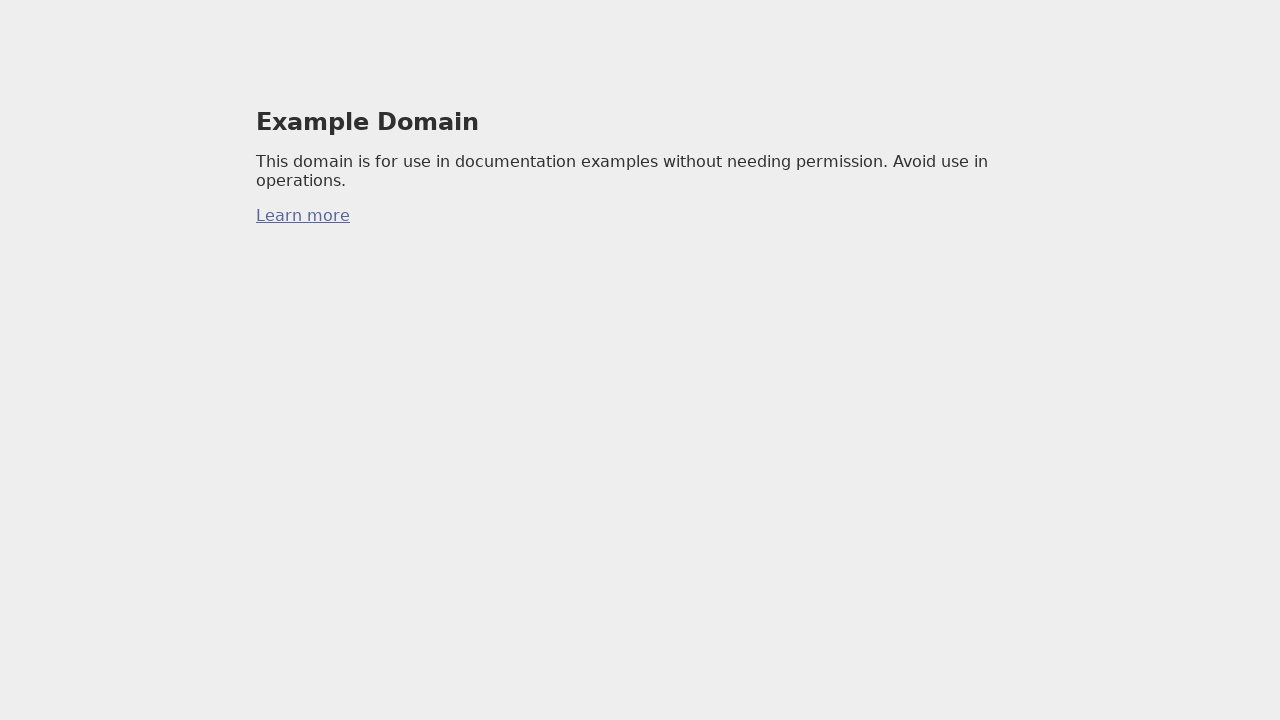

Evaluated focused element: body
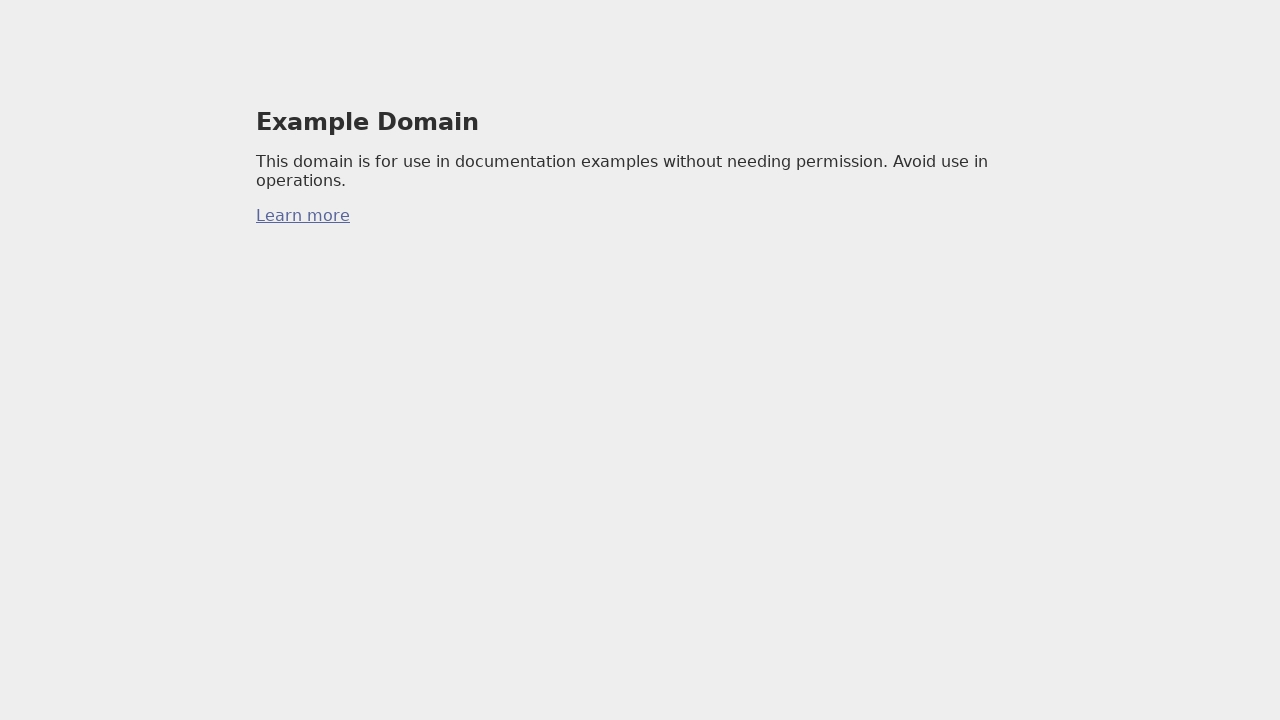

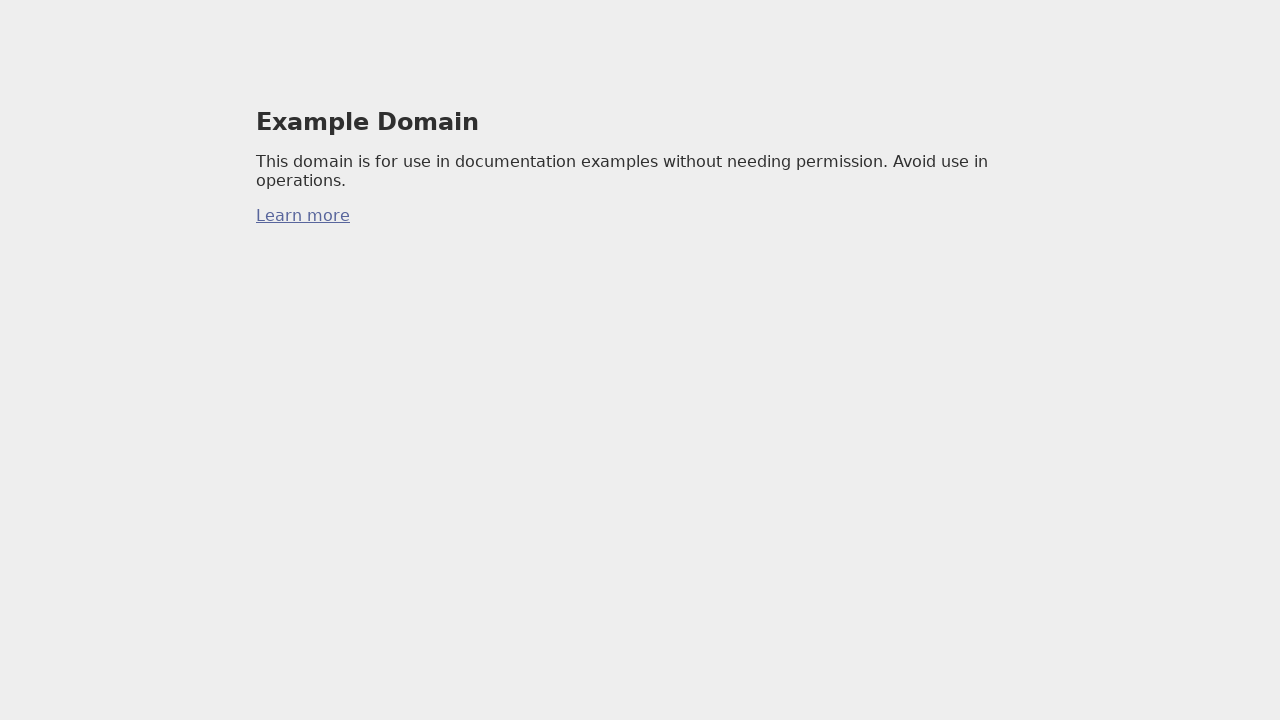